Navigates to a page and verifies that all links are present and accessible by iterating through them

Starting URL: https://www.tutorialspoint.com/selenium/practice/links.php

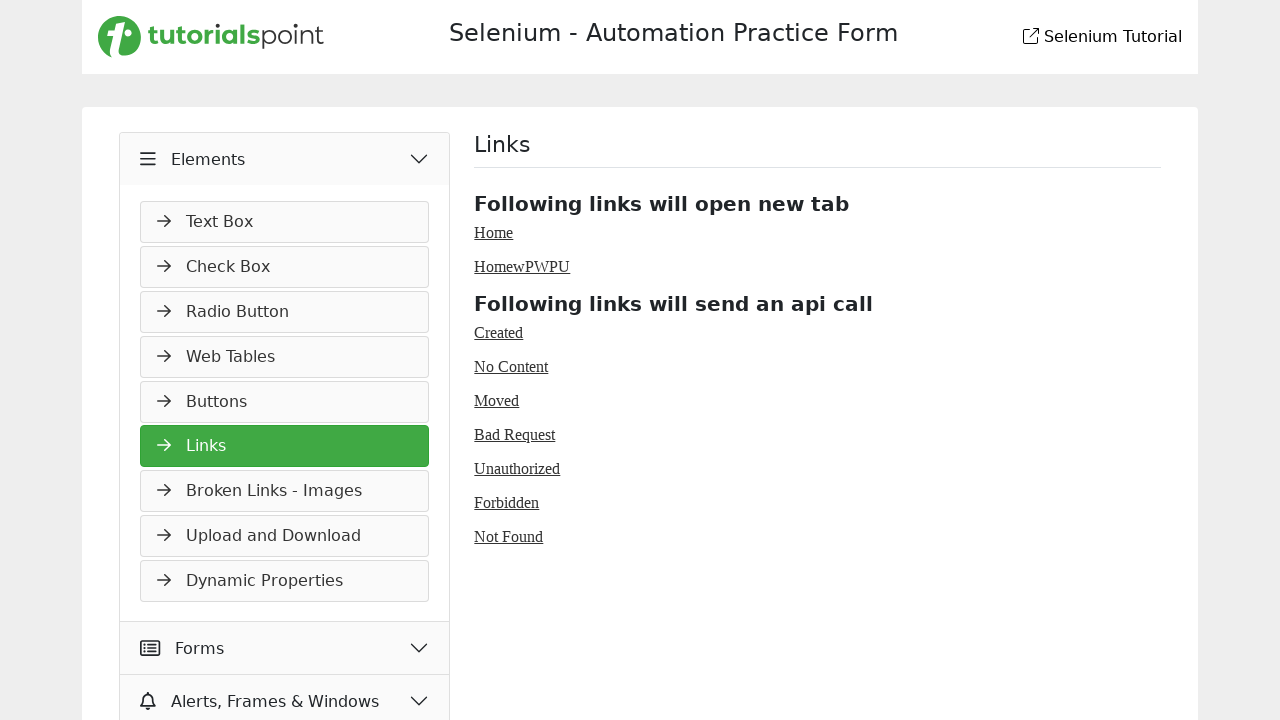

Navigated to TutorialsPoint Selenium practice links page
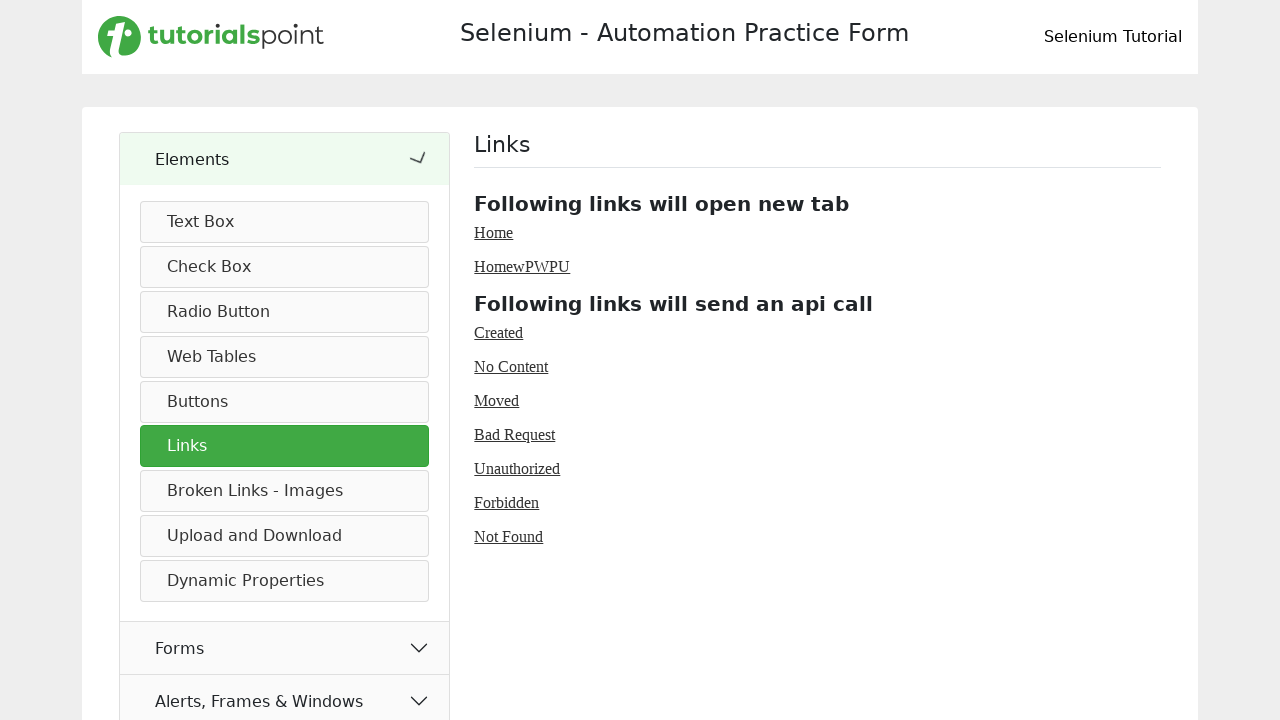

Waited for links to load on the page
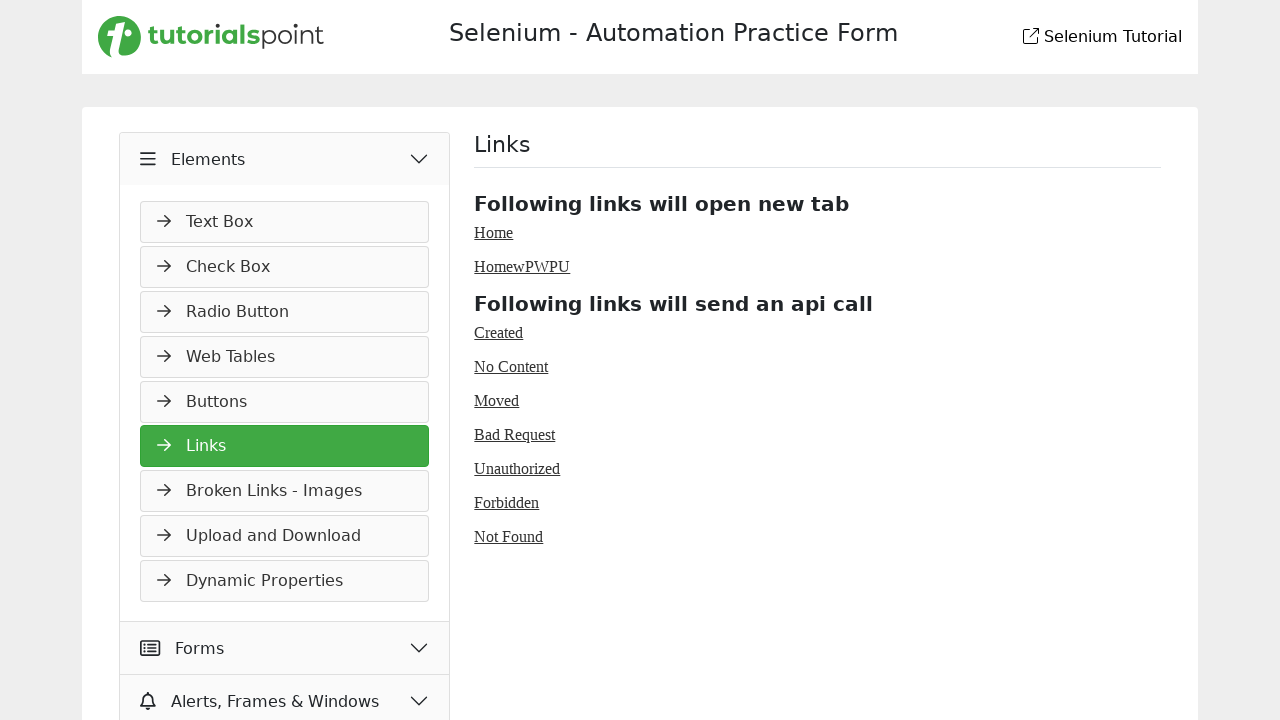

Retrieved all 45 links from the page
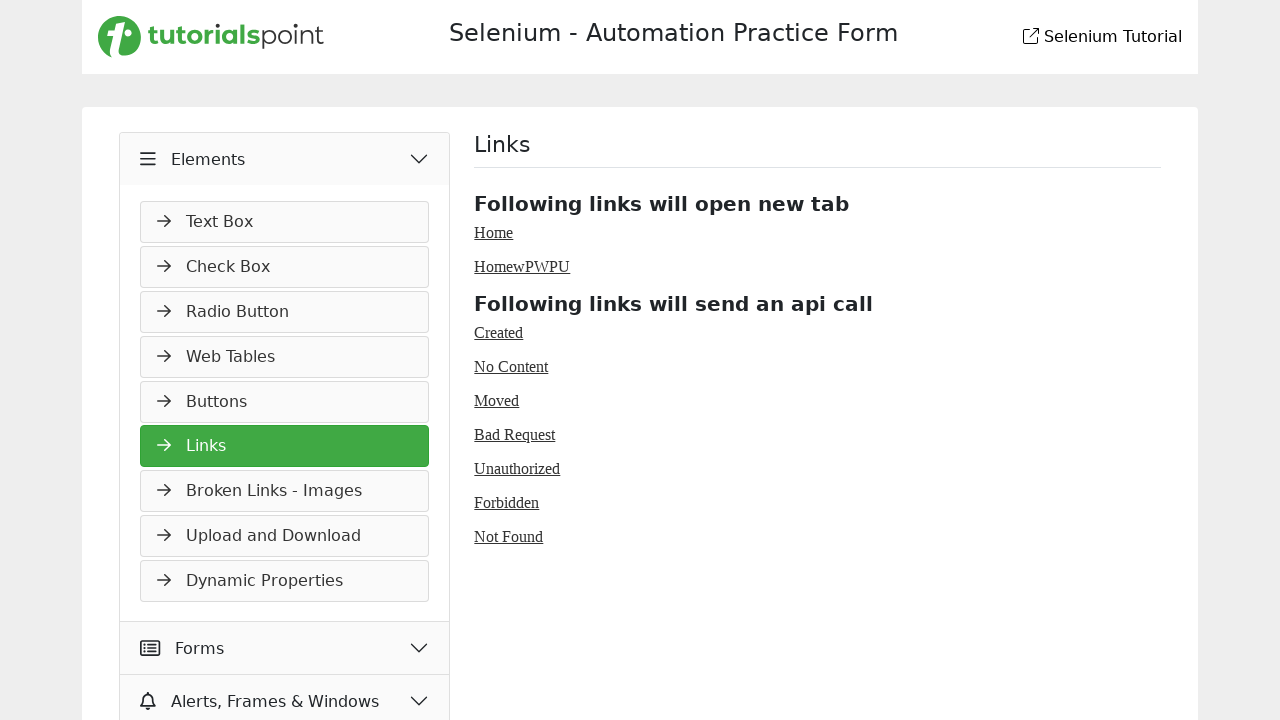

Verified link is visible and accessible
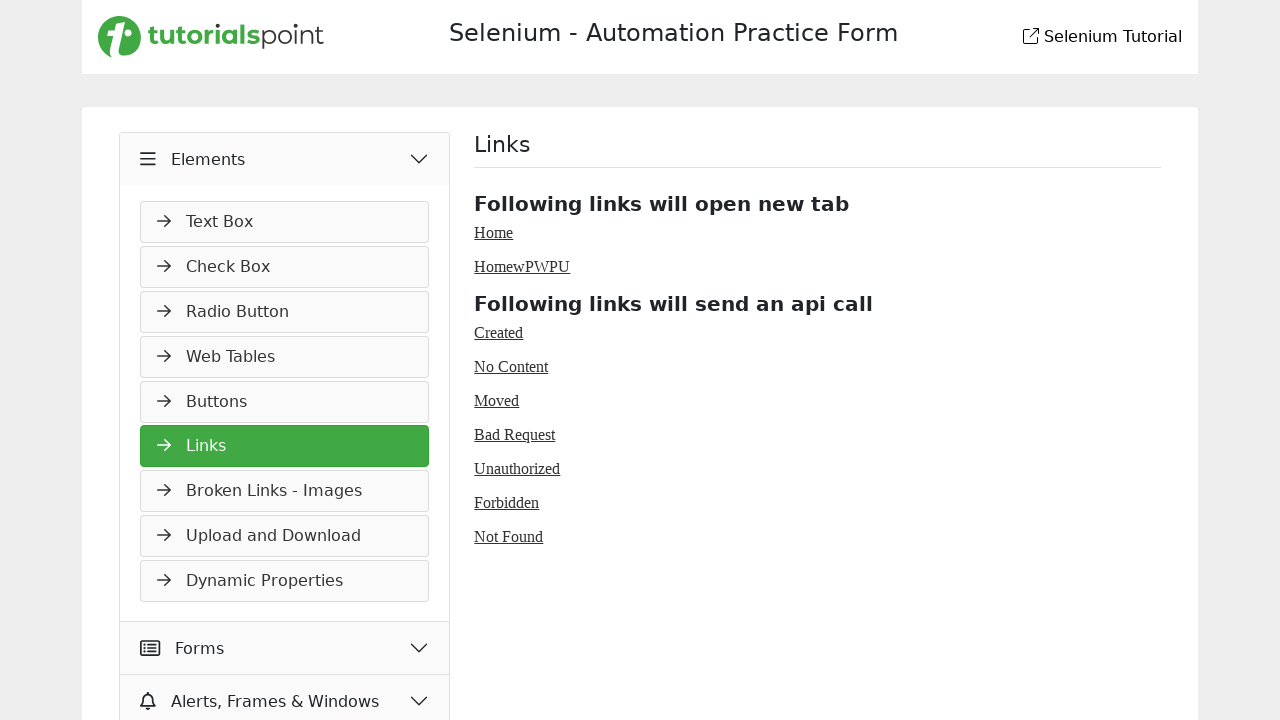

Verified link is visible and accessible
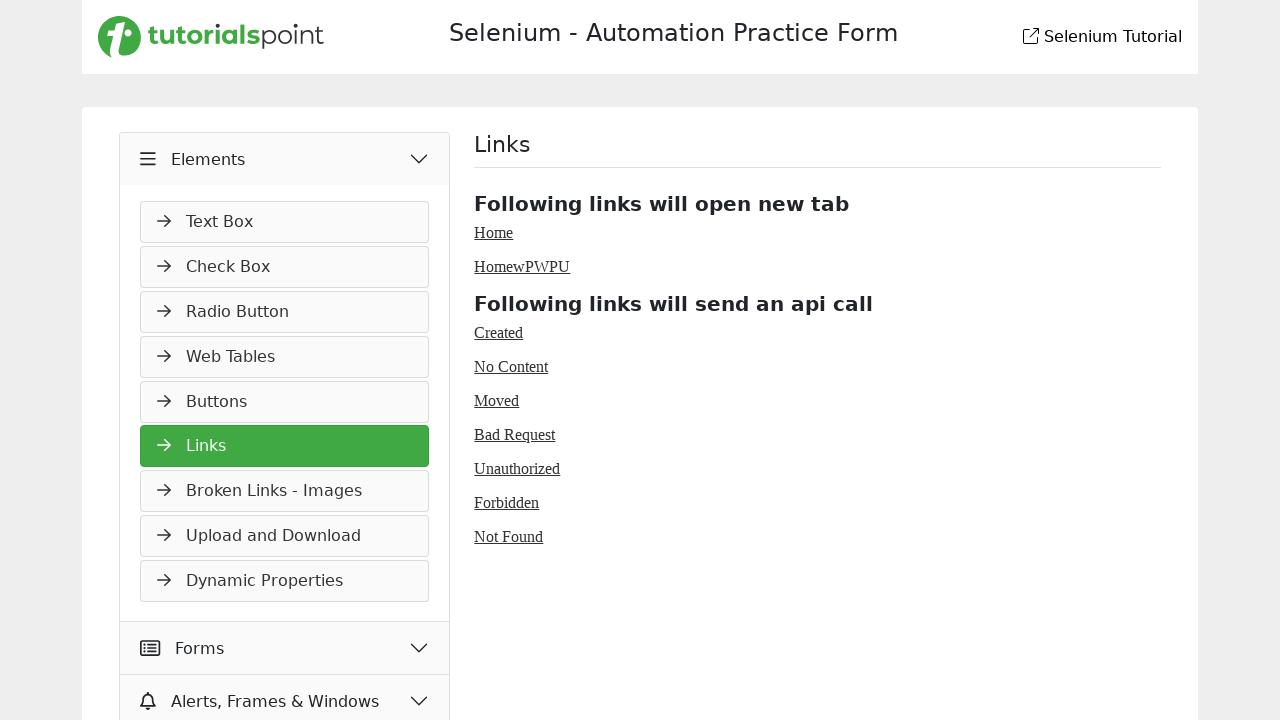

Verified link is visible and accessible
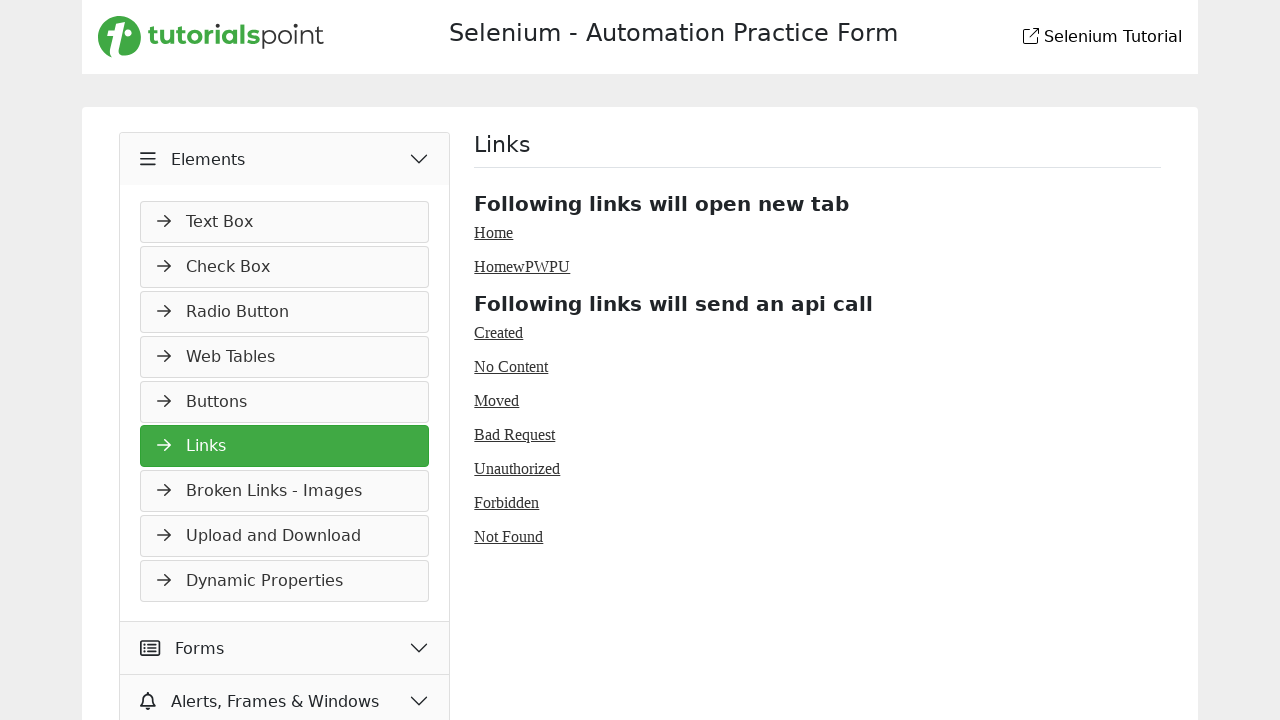

Verified link is visible and accessible
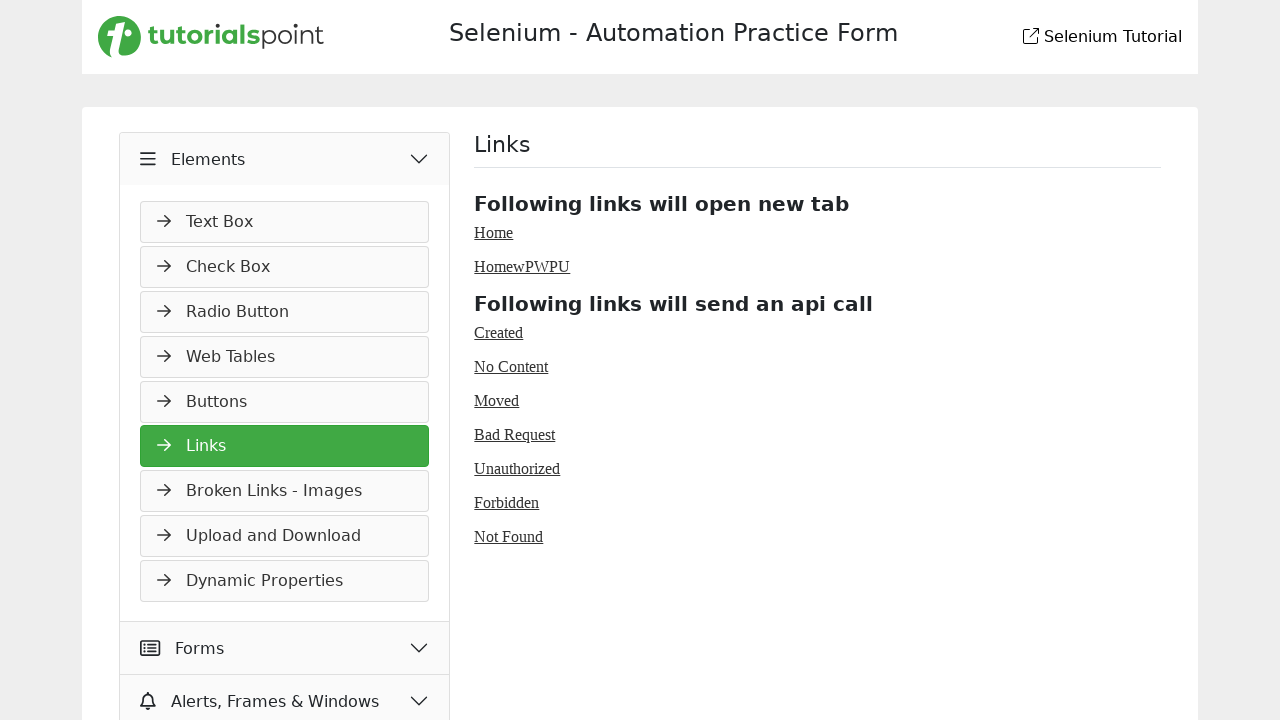

Verified link is visible and accessible
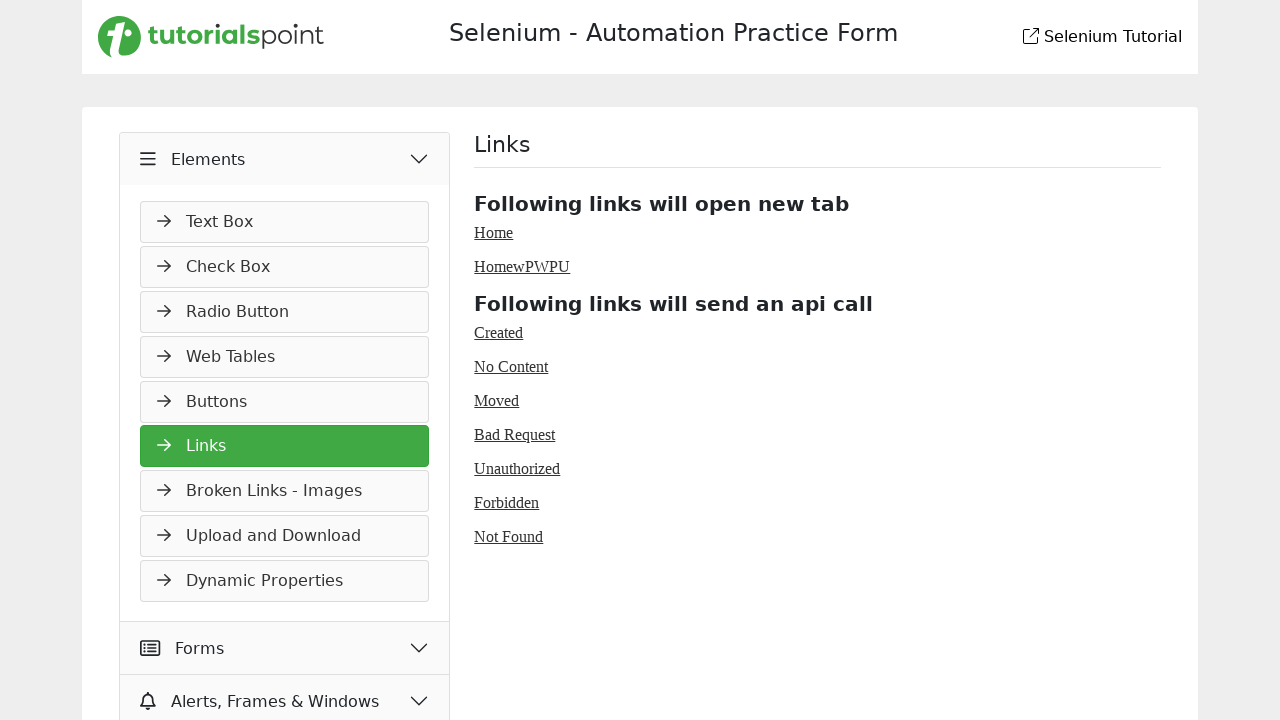

Verified link is visible and accessible
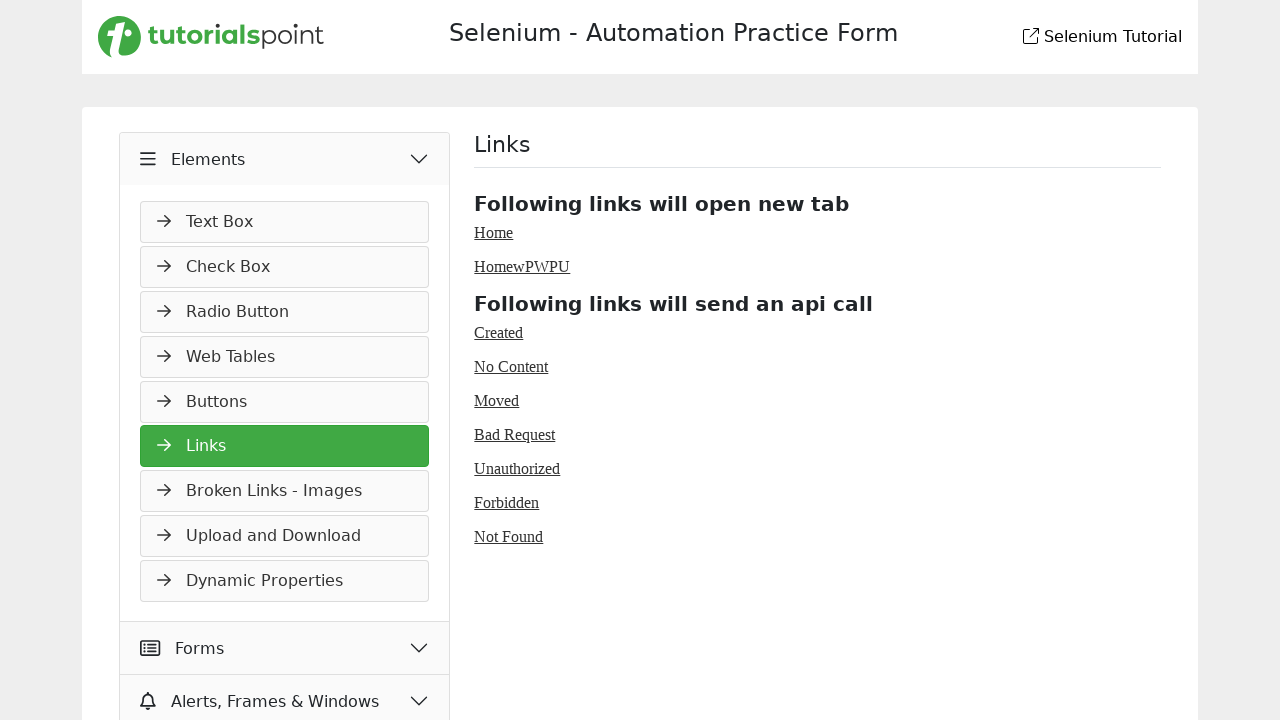

Verified link is visible and accessible
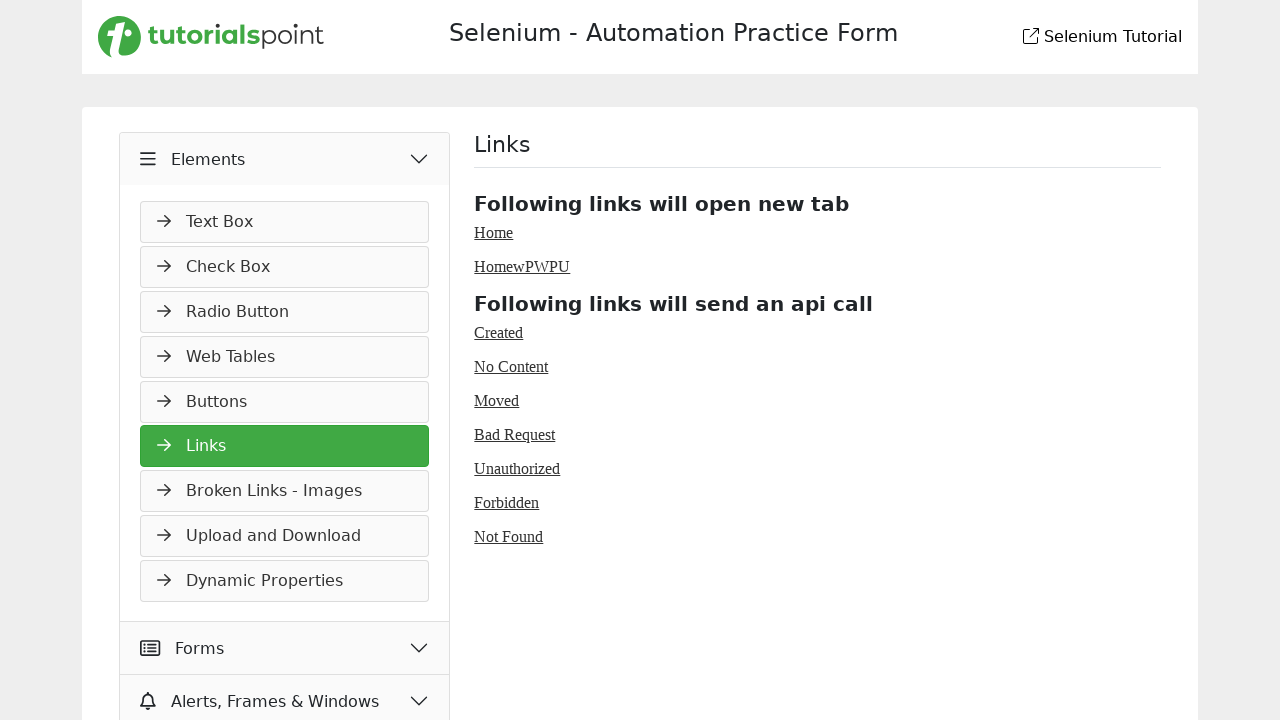

Verified link is visible and accessible
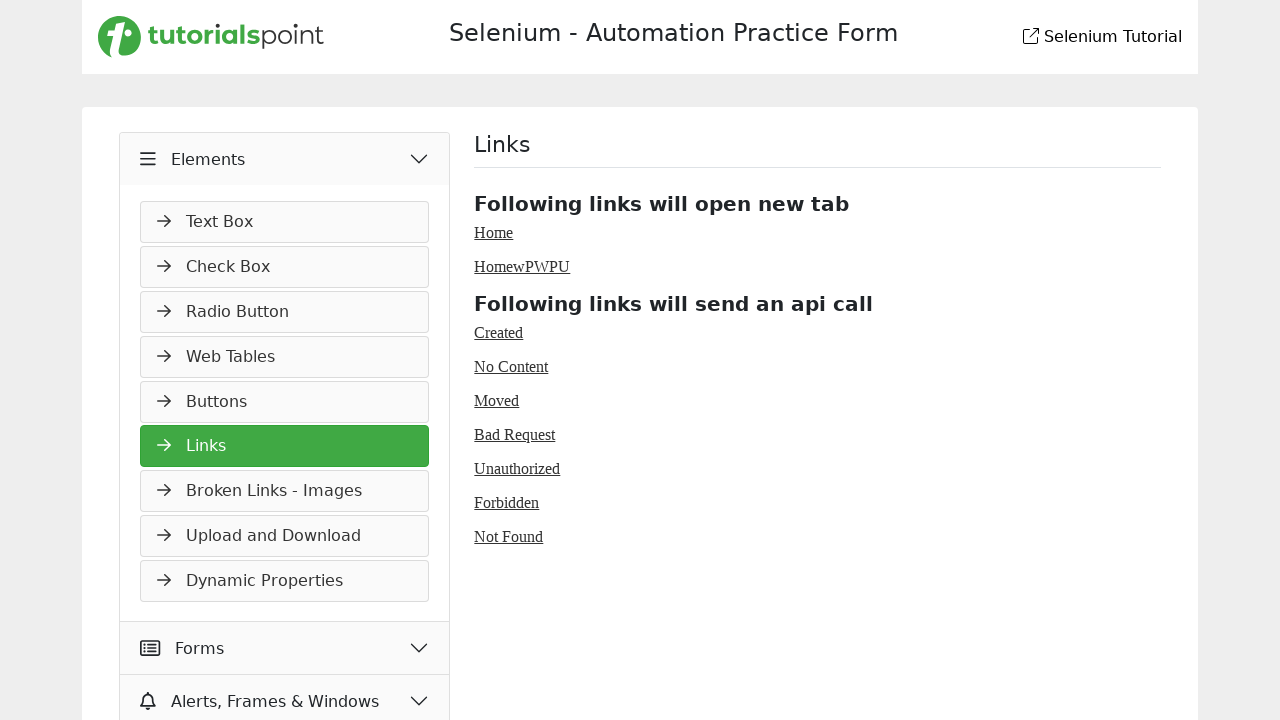

Verified link is visible and accessible
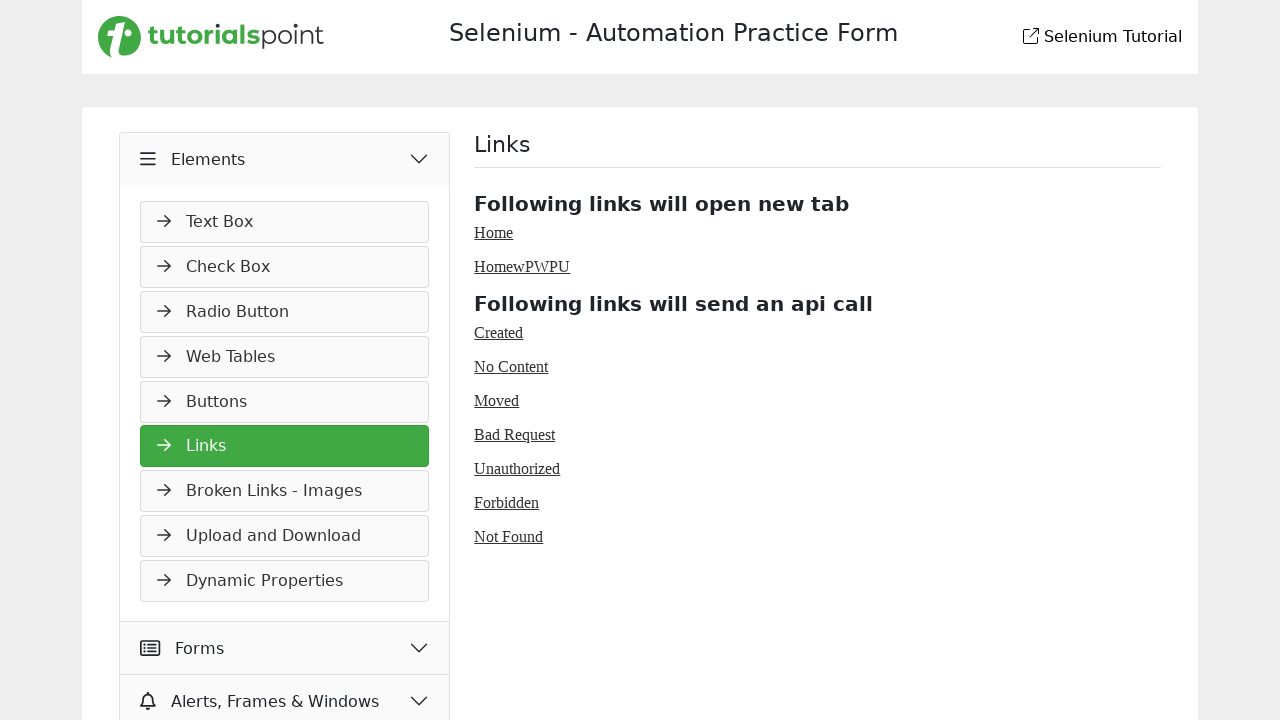

Verified link is visible and accessible
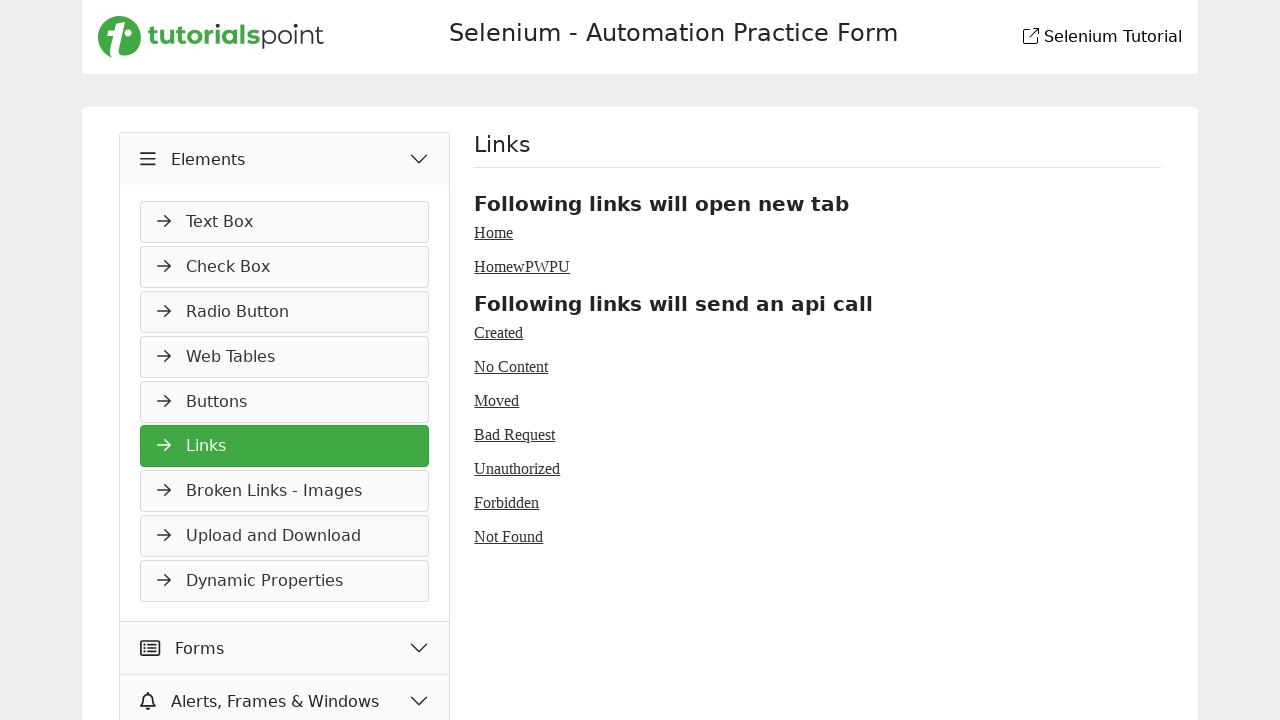

Verified link is visible and accessible
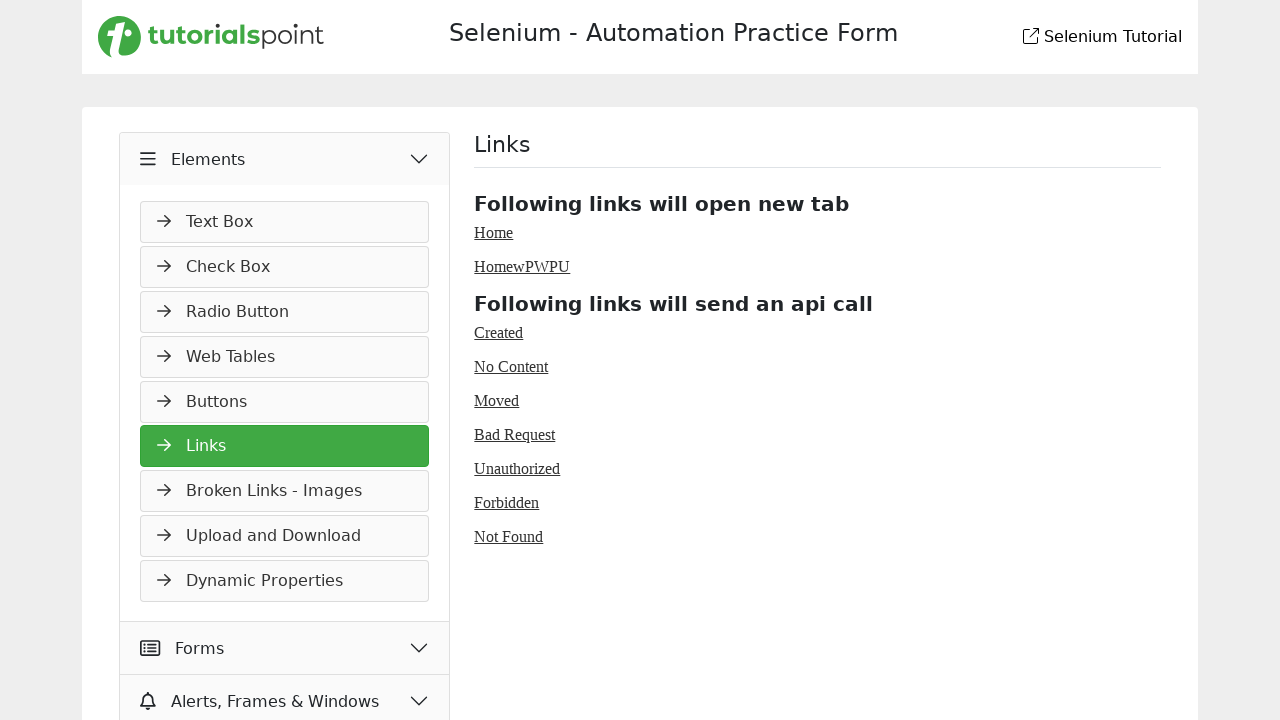

Verified link is visible and accessible
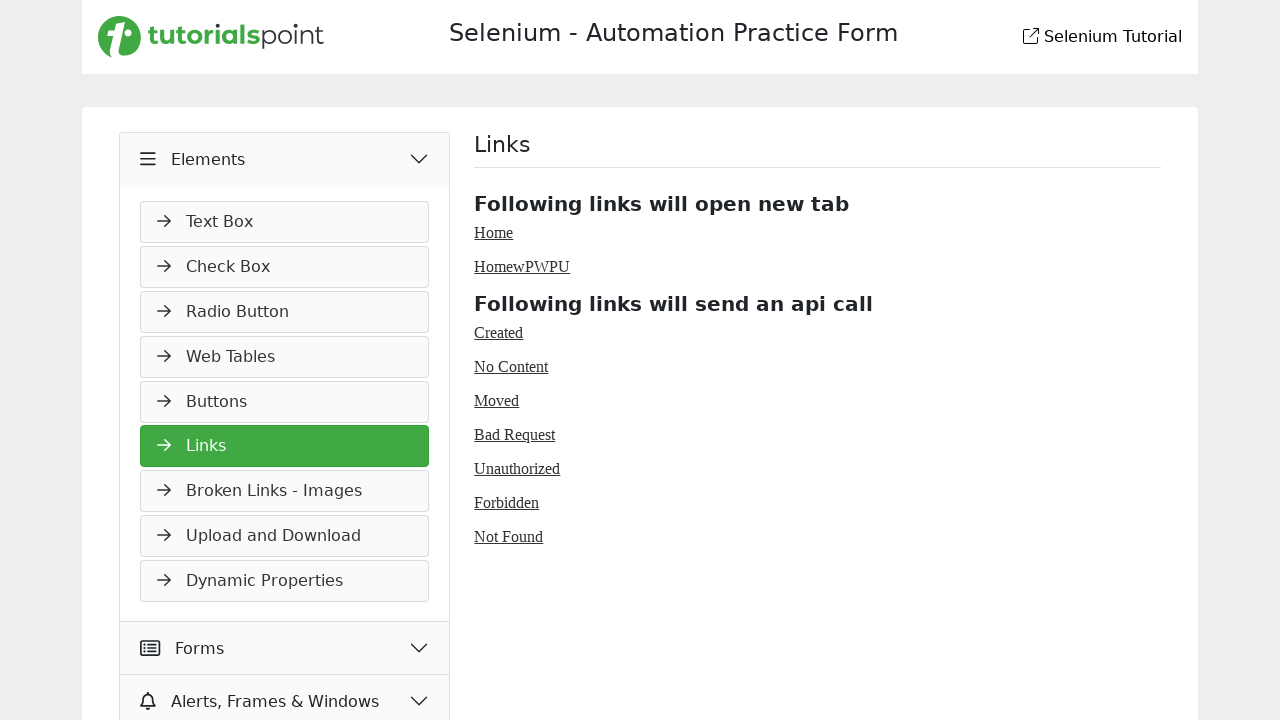

Verified link is visible and accessible
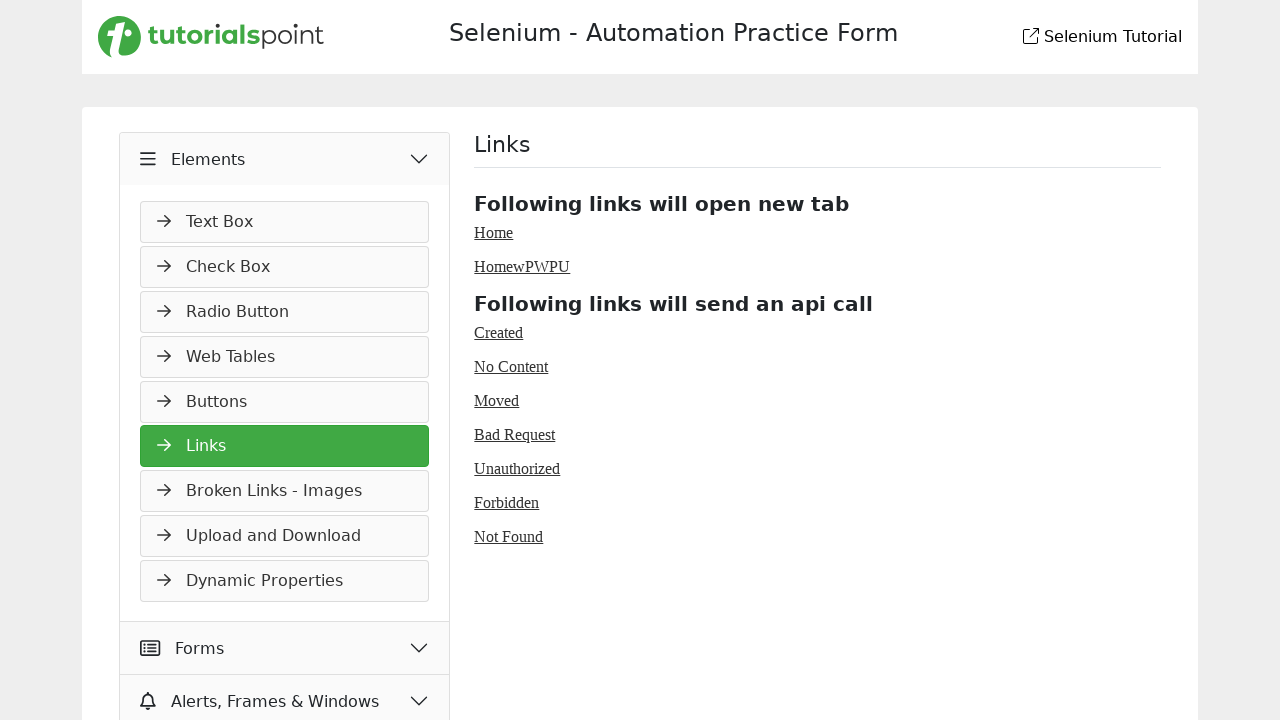

Verified link is visible and accessible
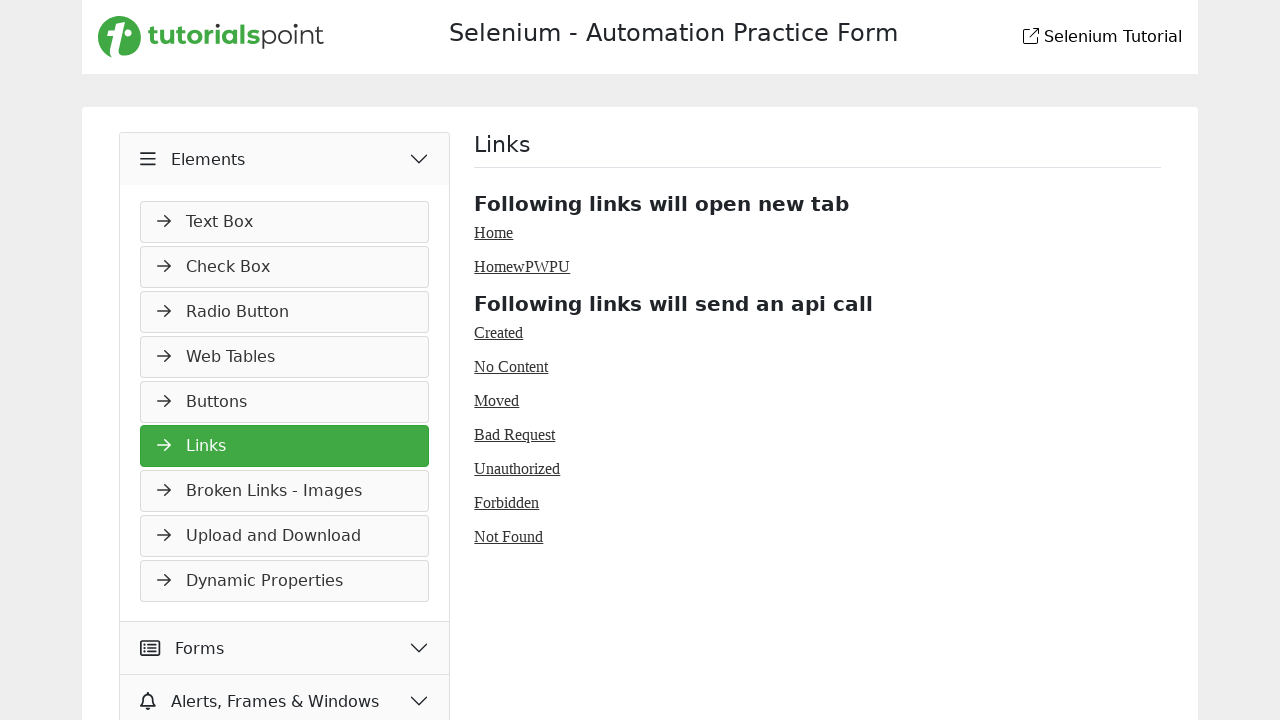

Verified link is visible and accessible
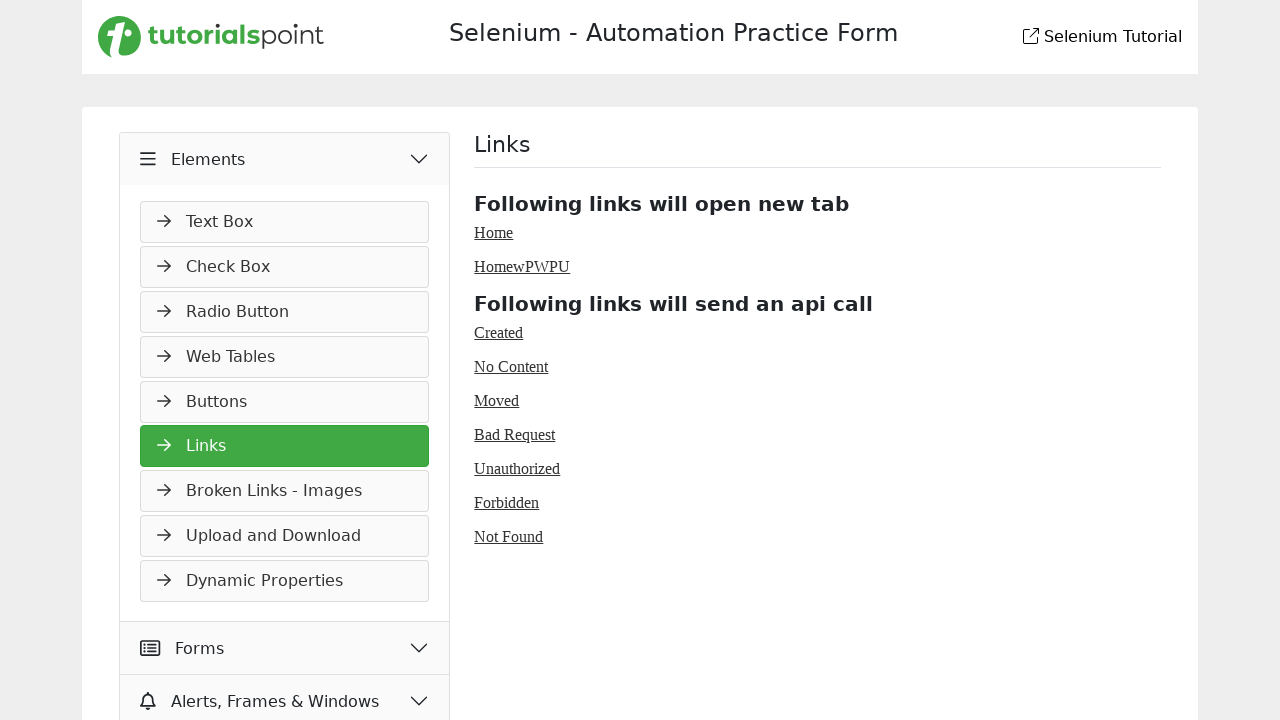

Verified link is visible and accessible
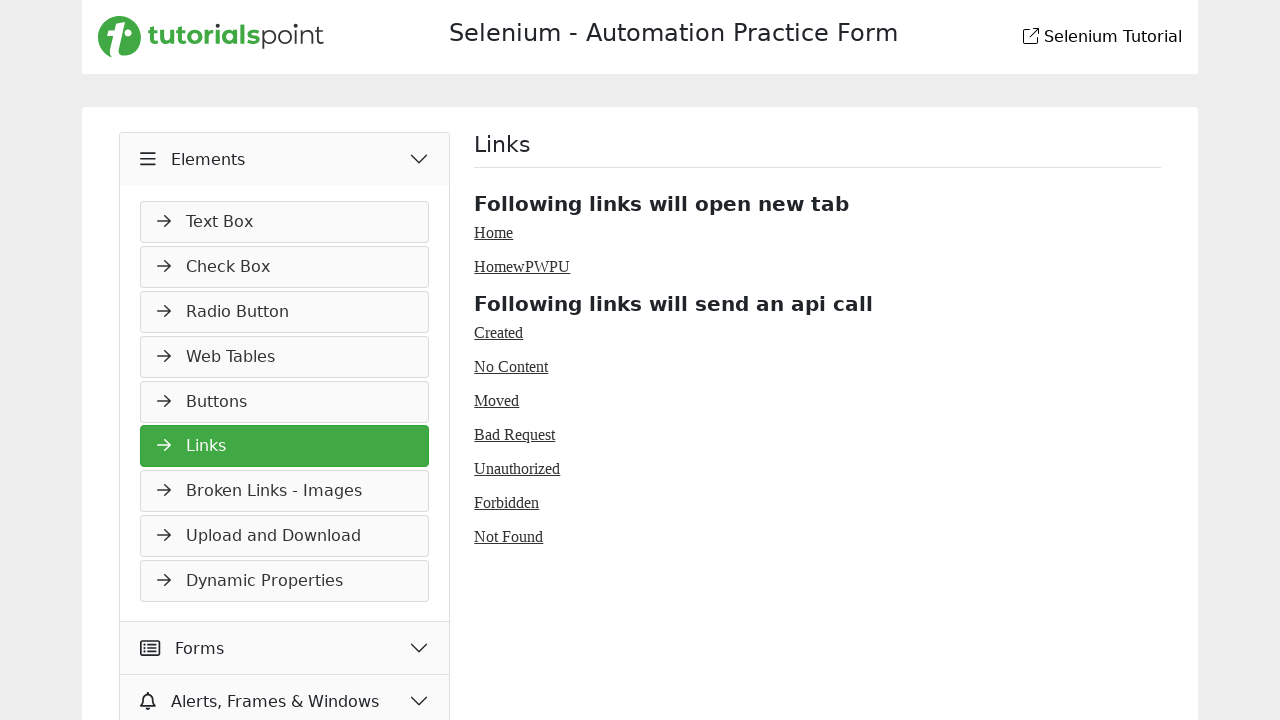

Verified link is visible and accessible
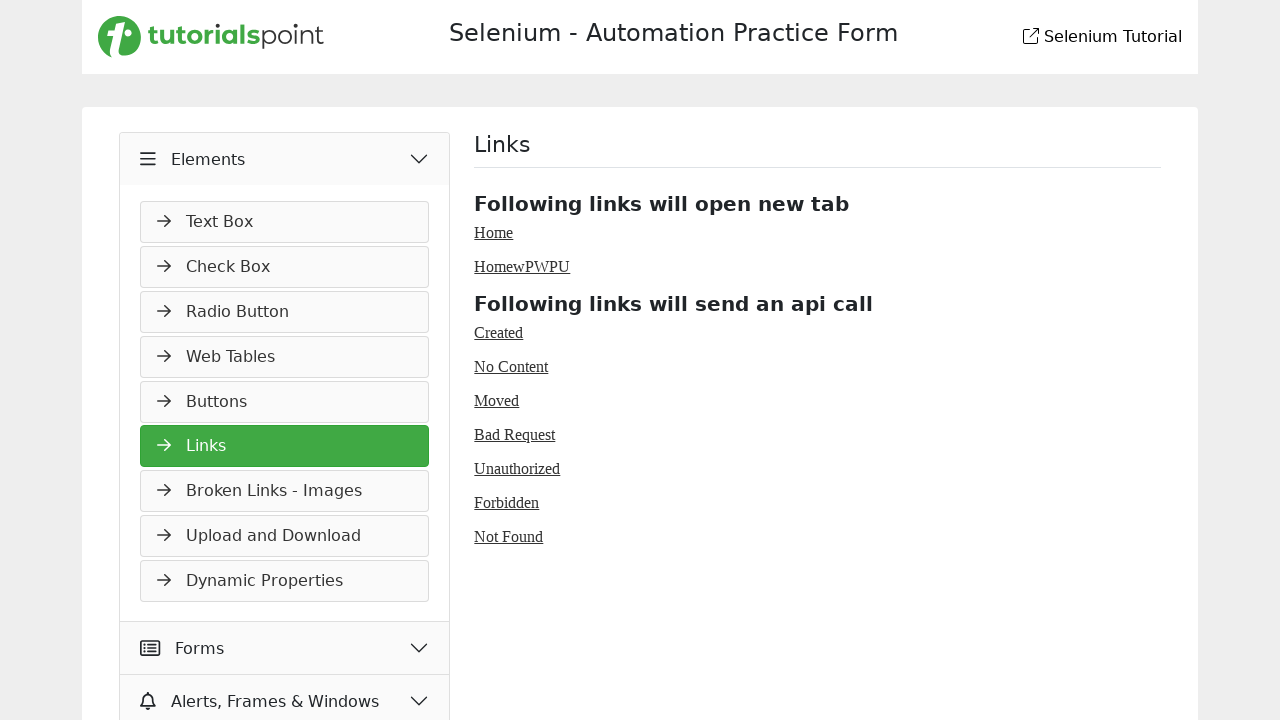

Verified link is visible and accessible
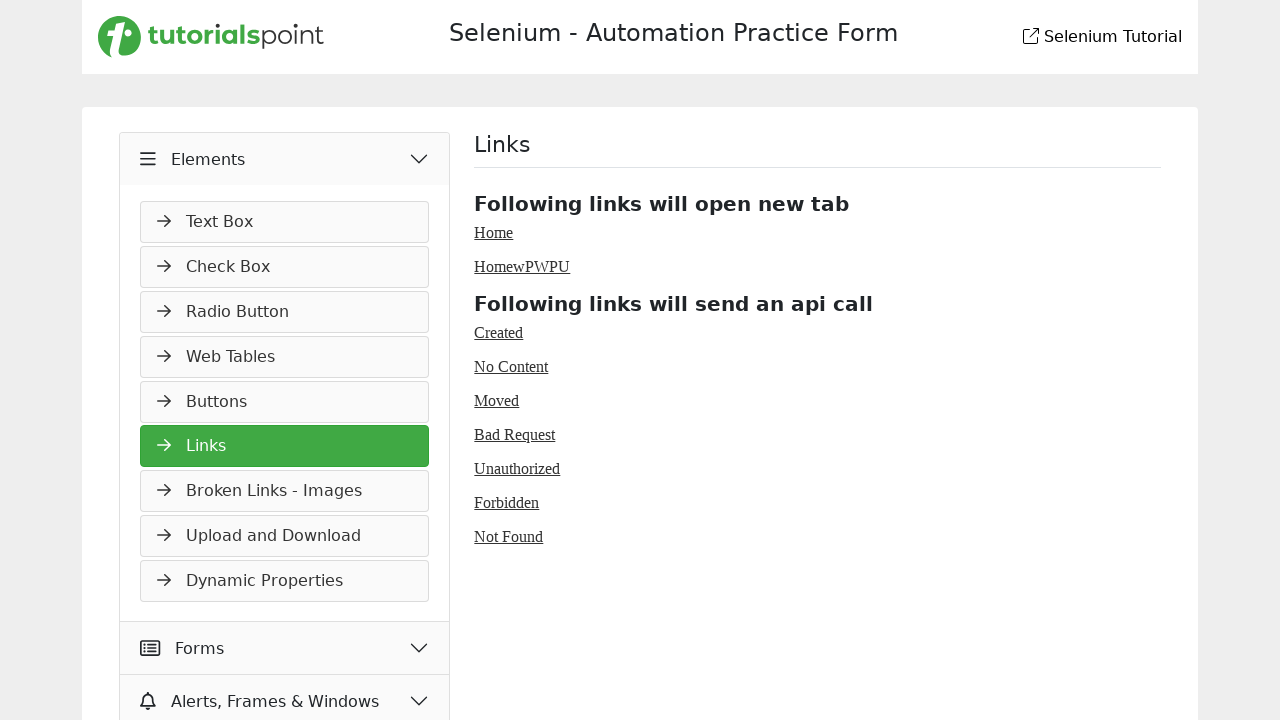

Verified link is visible and accessible
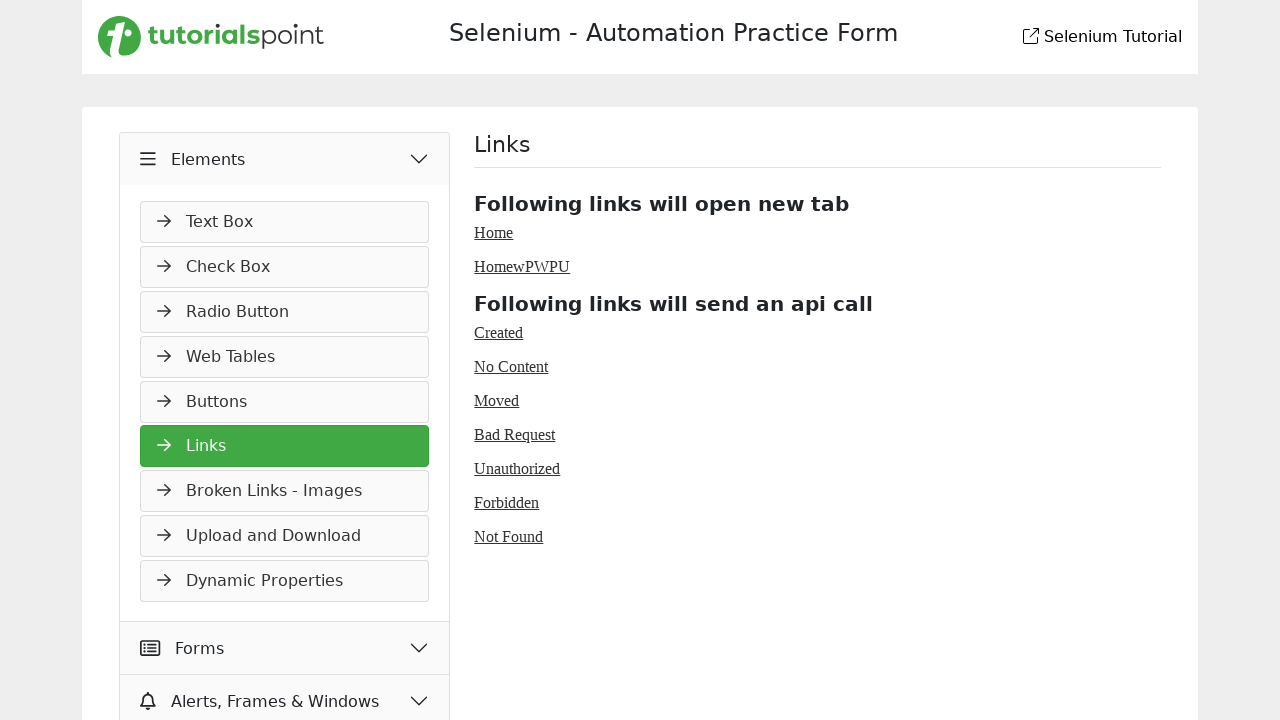

Verified link is visible and accessible
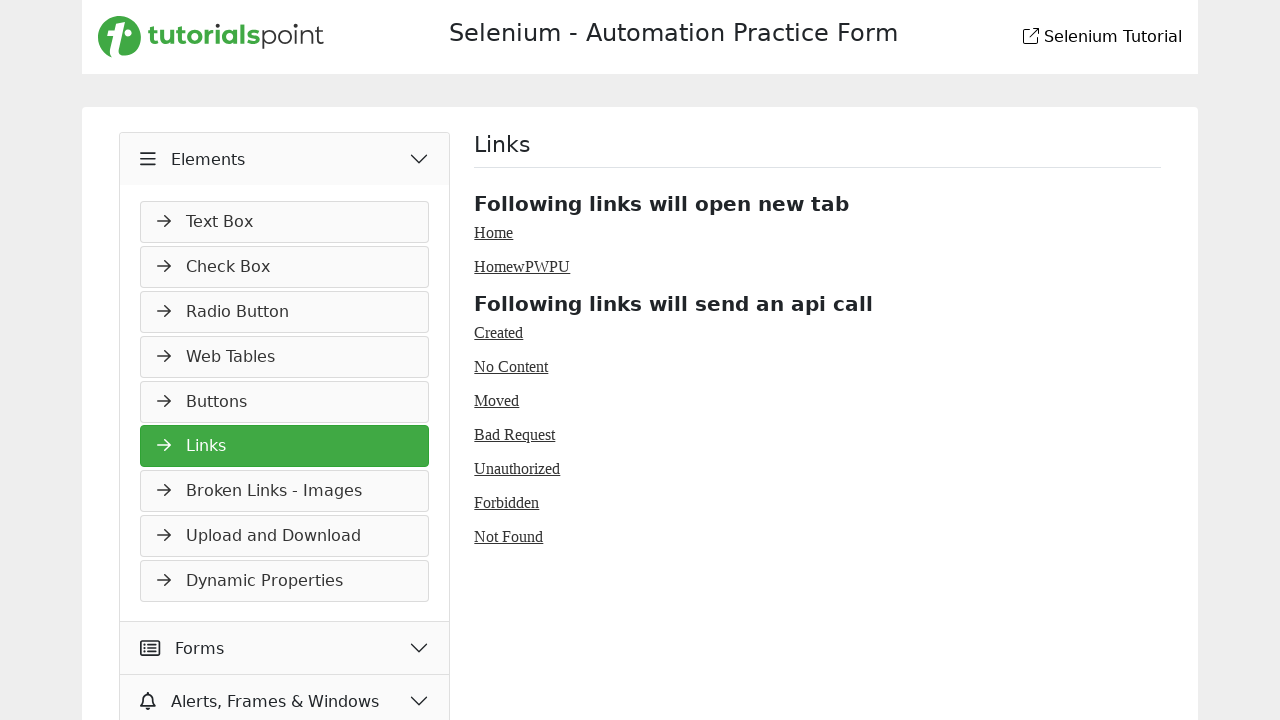

Verified link is visible and accessible
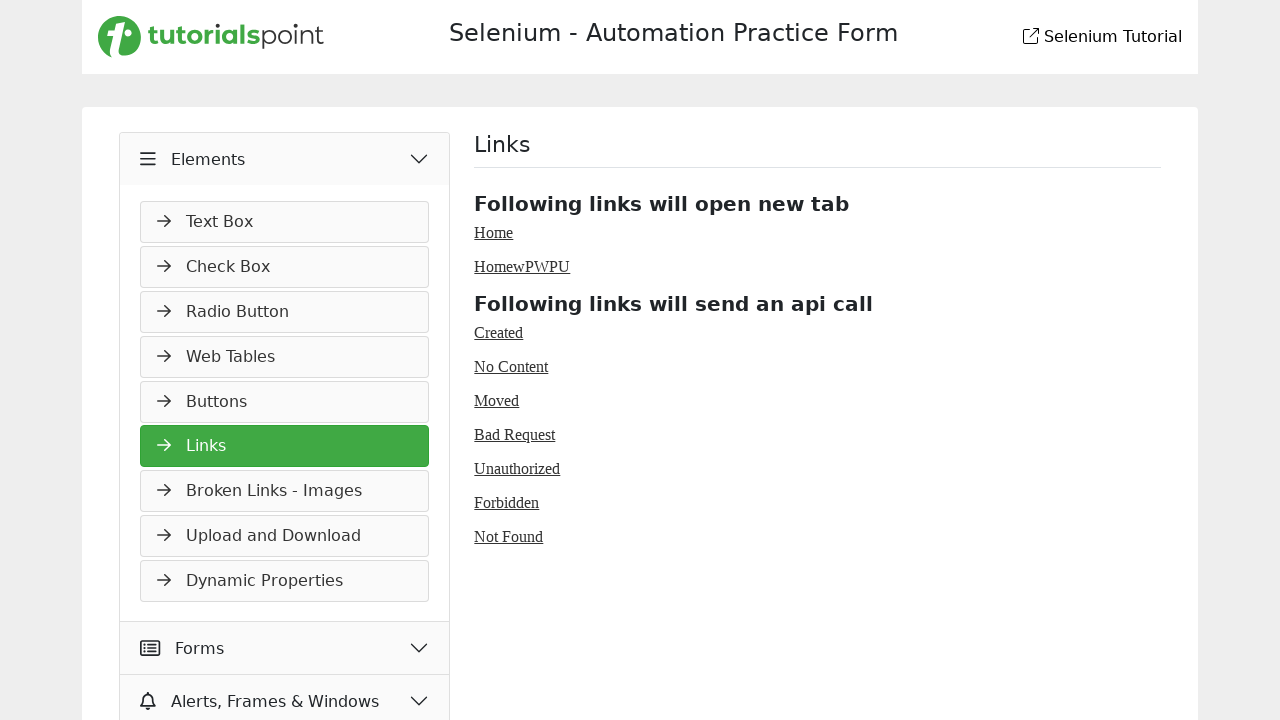

Verified link is visible and accessible
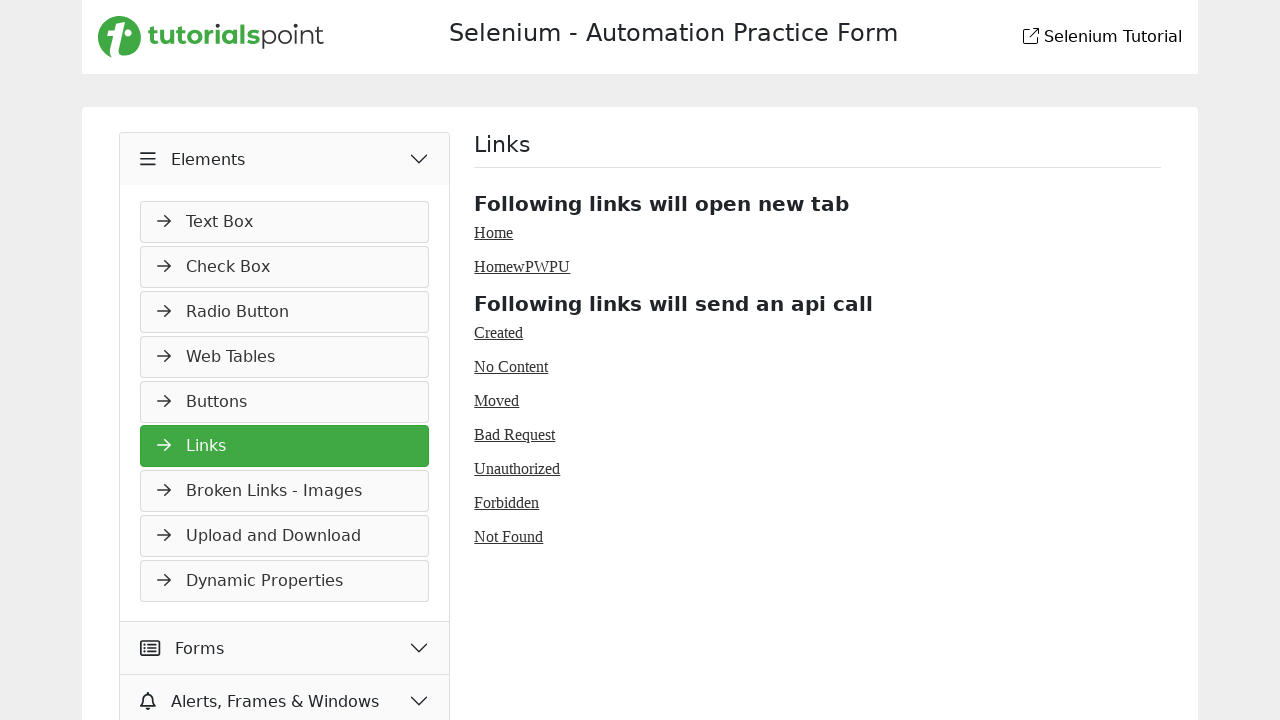

Verified link is visible and accessible
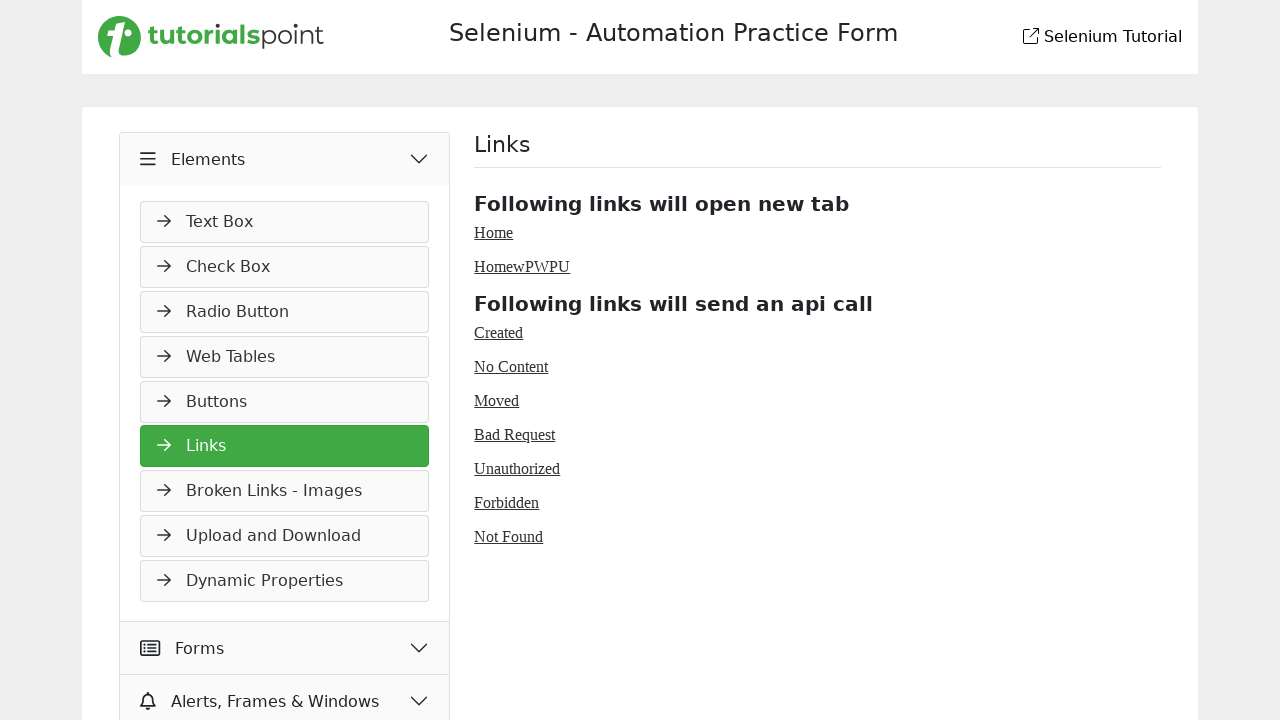

Verified link is visible and accessible
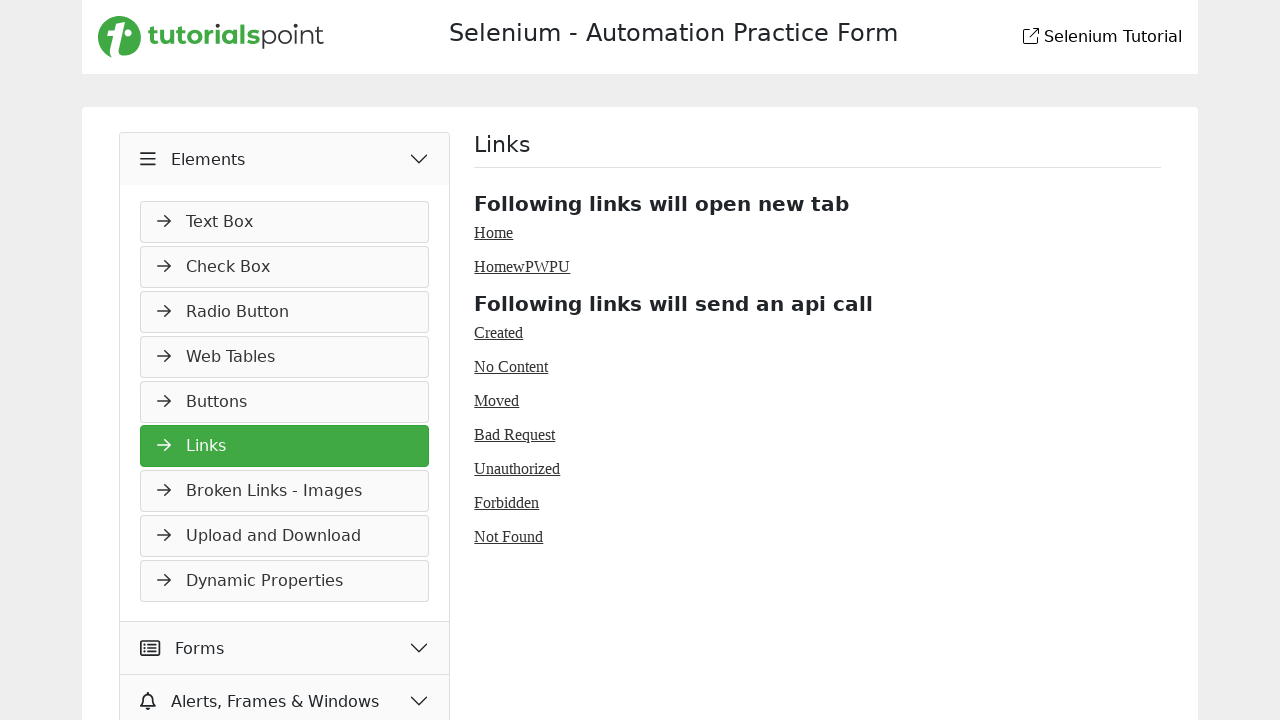

Verified link is visible and accessible
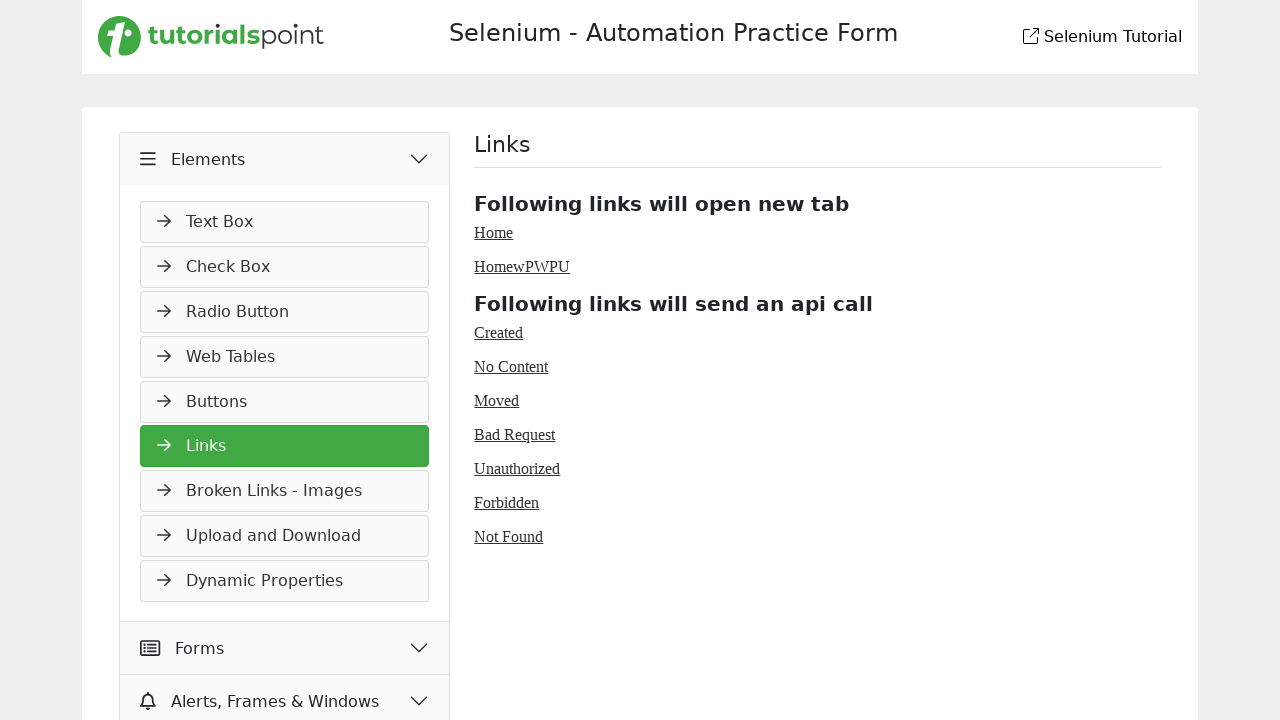

Verified link is visible and accessible
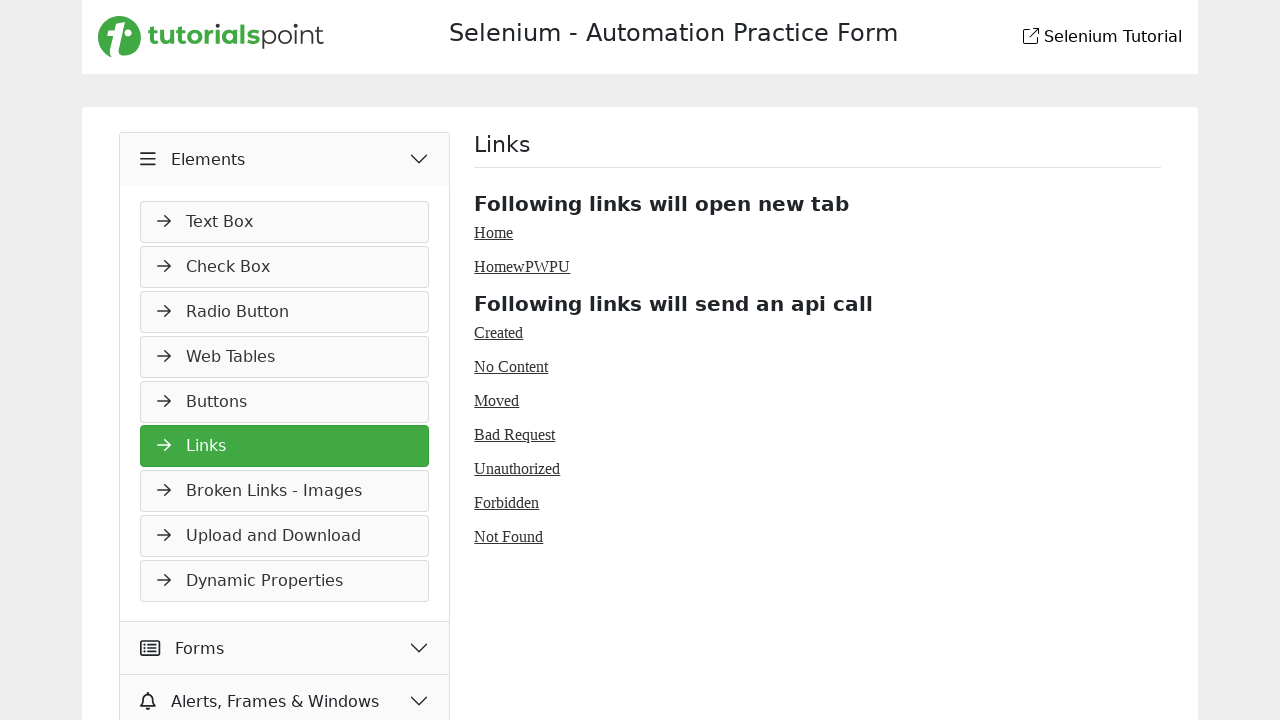

Verified link is visible and accessible
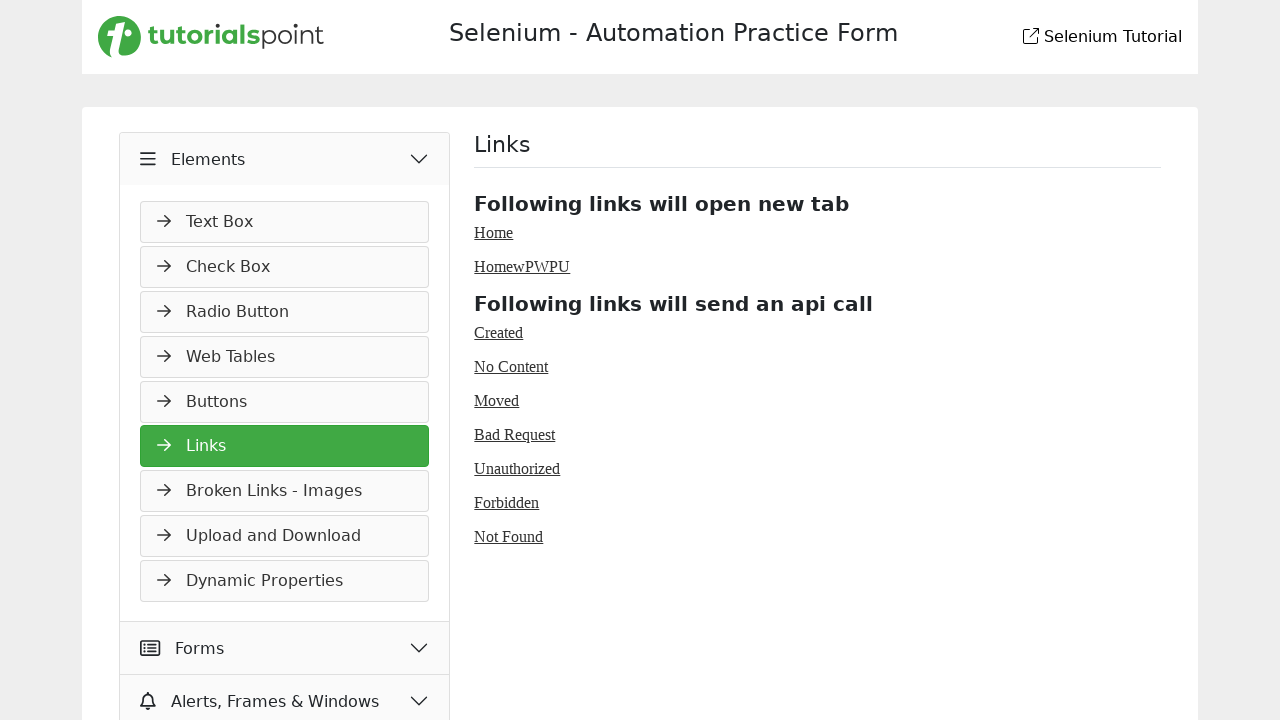

Verified link is visible and accessible
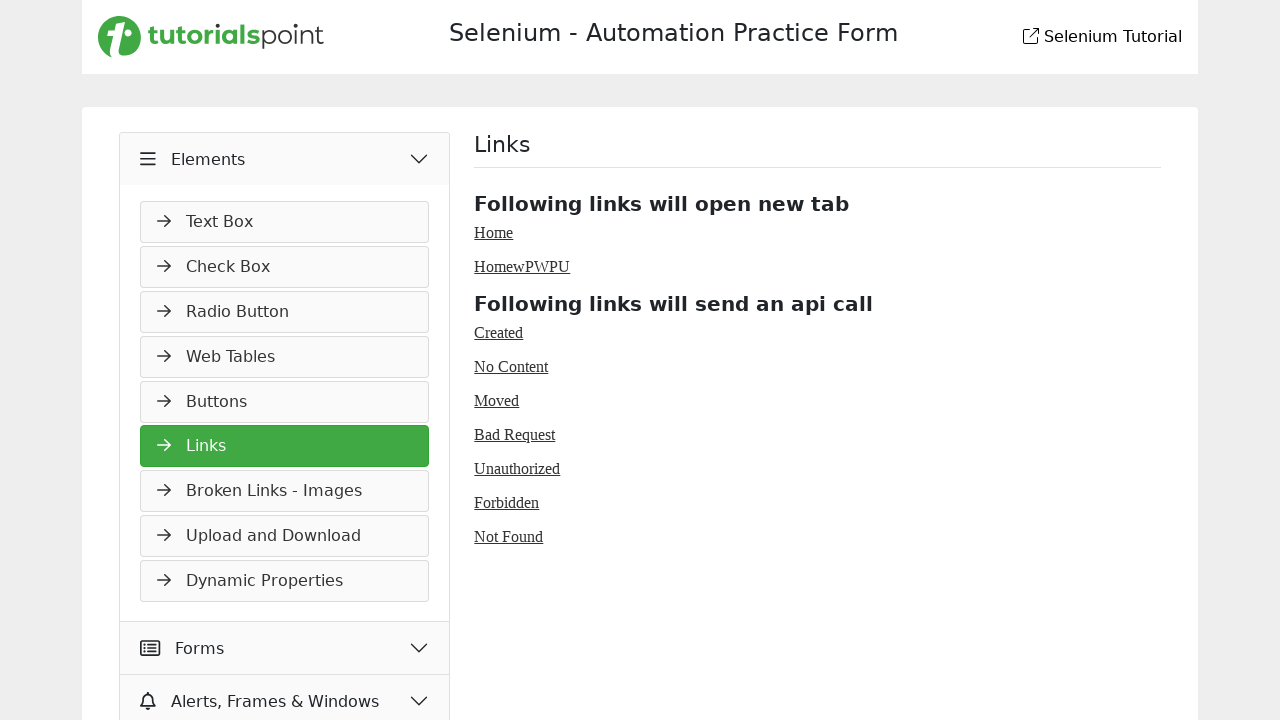

Verified link is visible and accessible
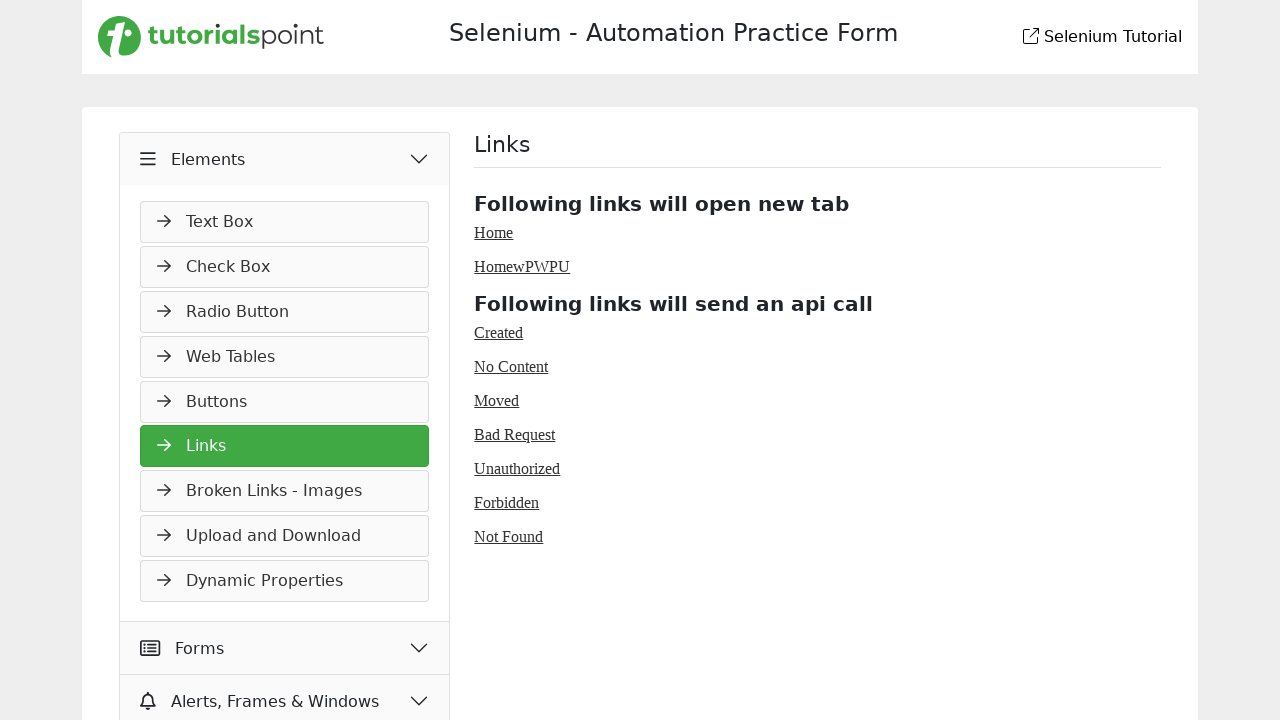

Verified link is visible and accessible
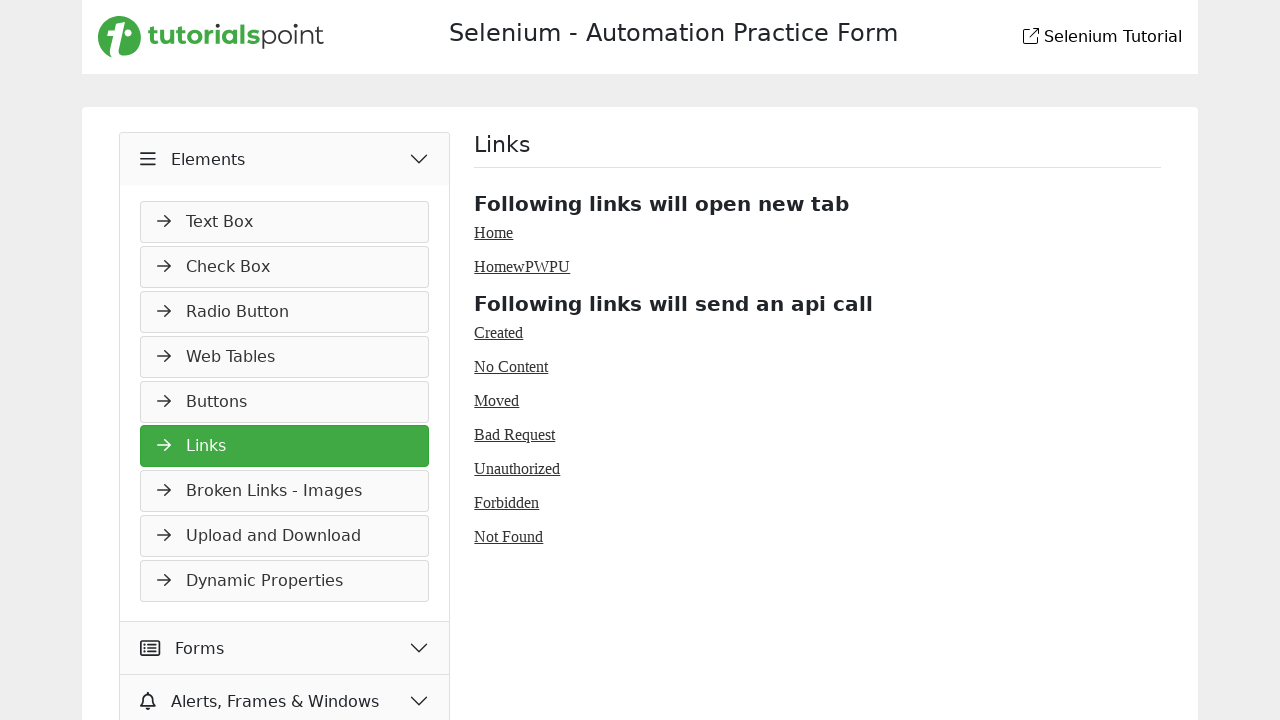

Verified link is visible and accessible
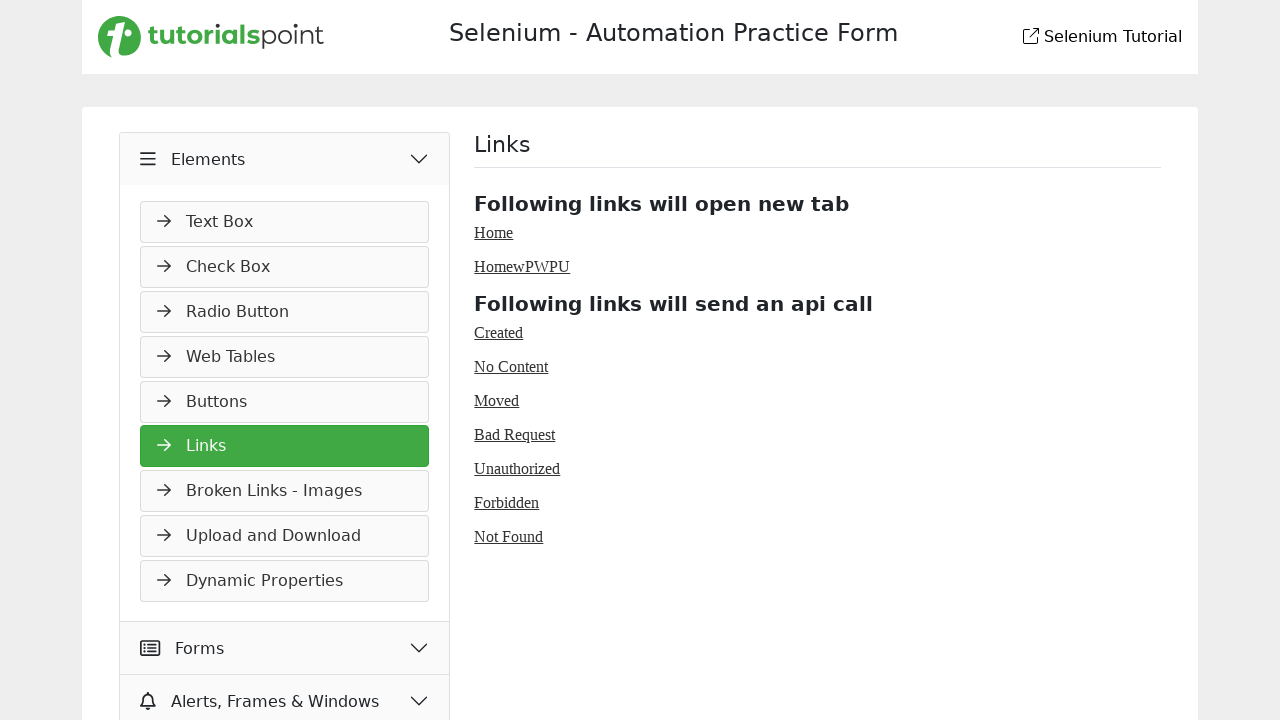

Verified link is visible and accessible
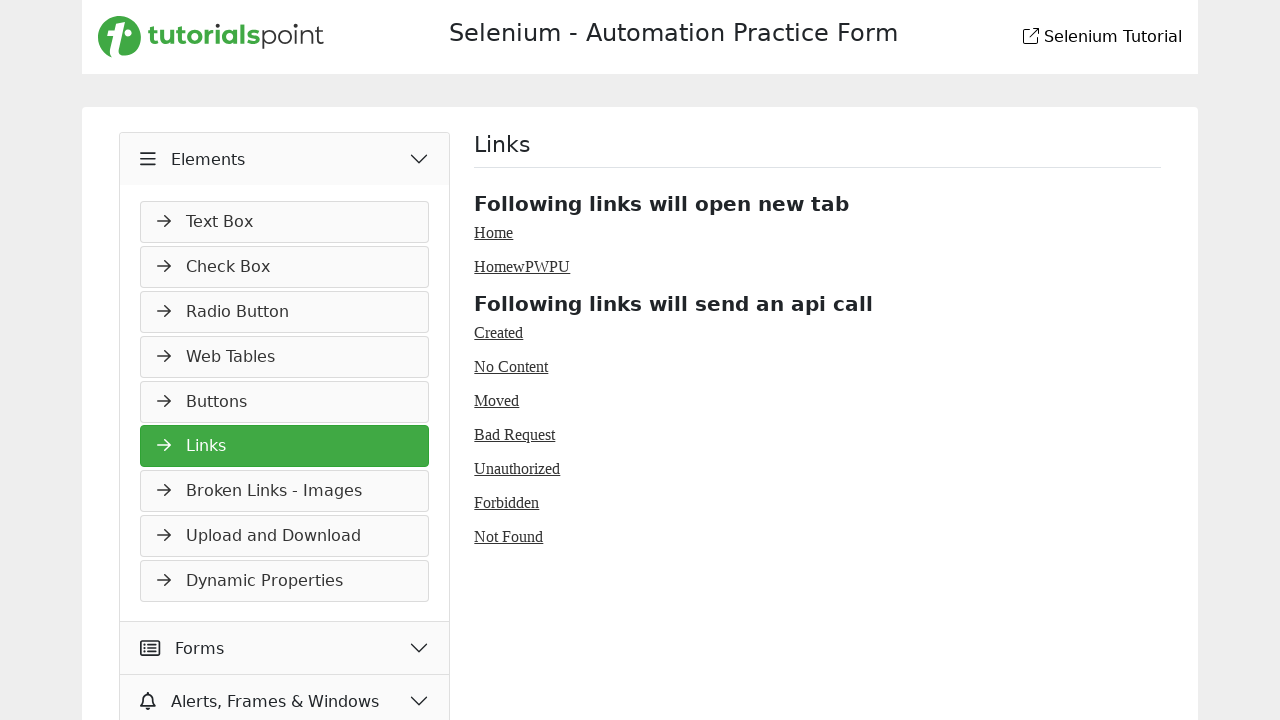

Verified link is visible and accessible
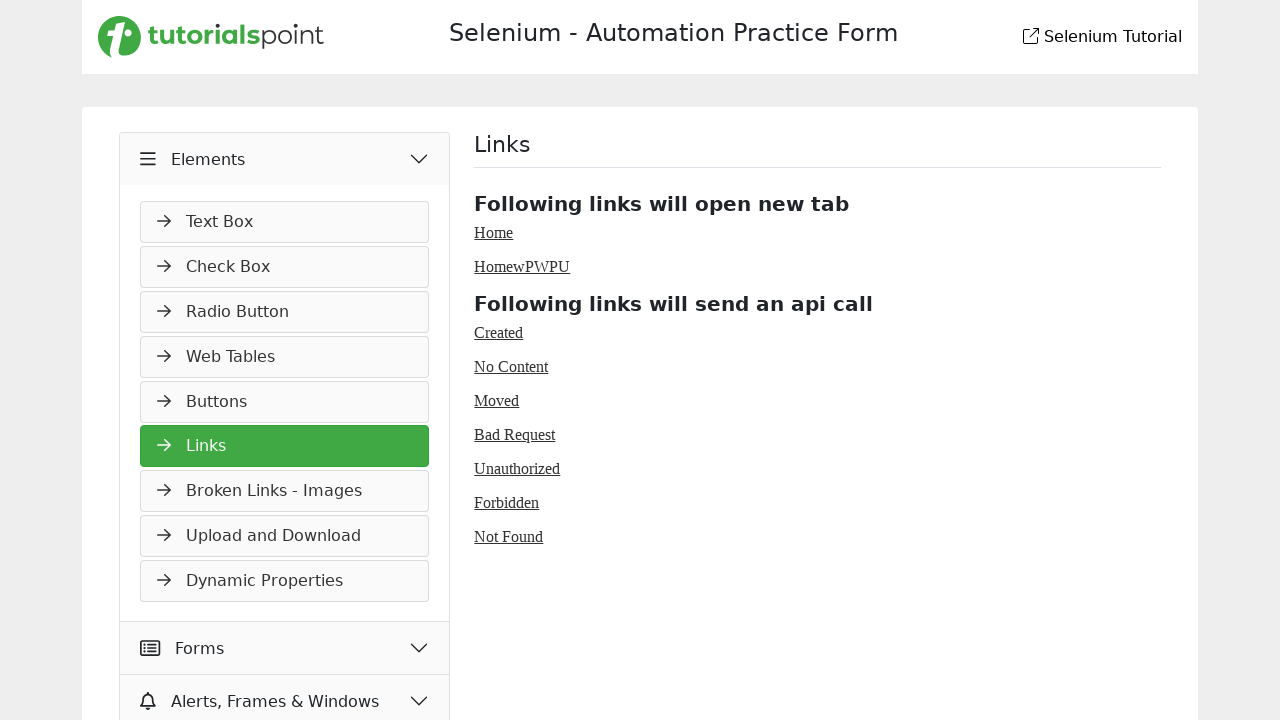

Verified link is visible and accessible
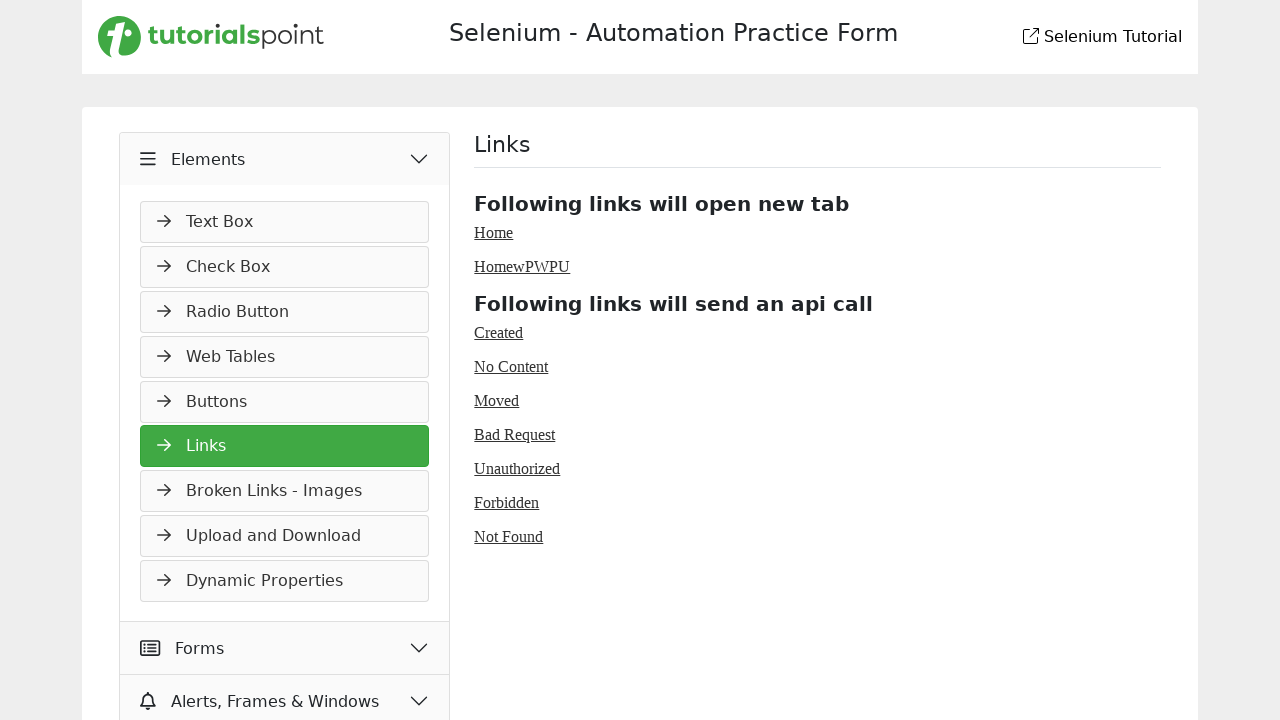

Verified link is visible and accessible
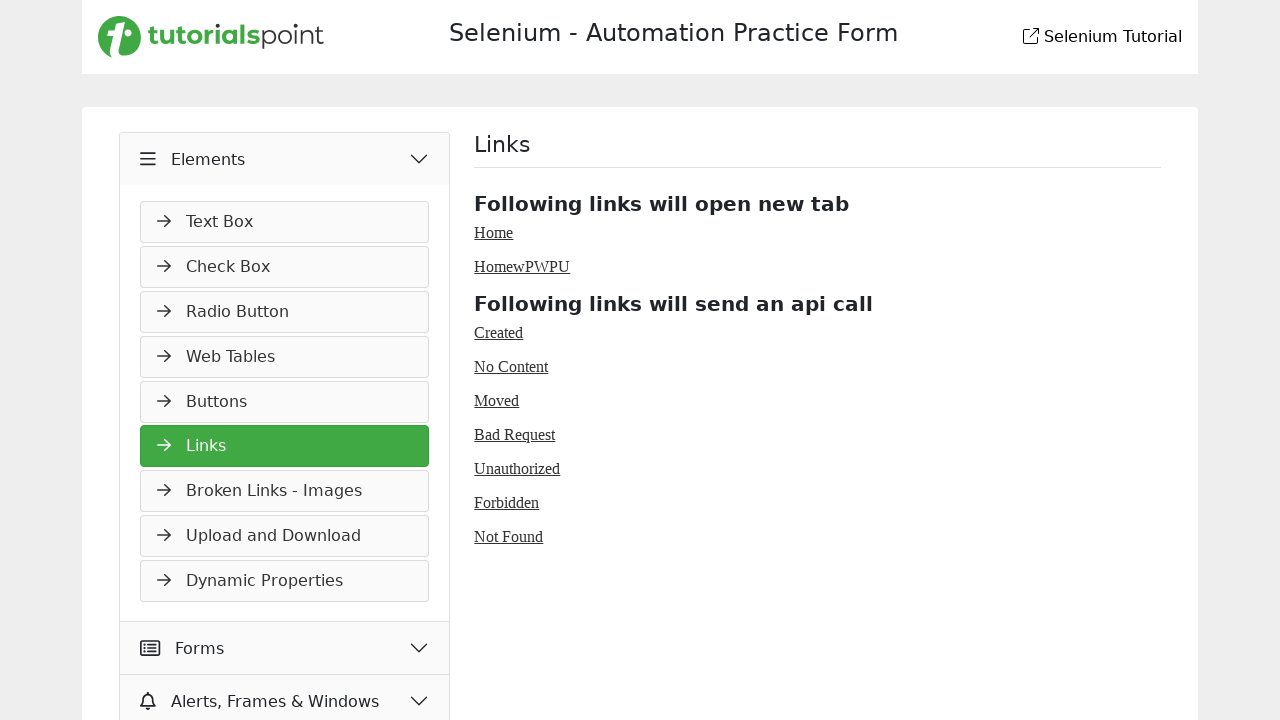

Verified link is visible and accessible
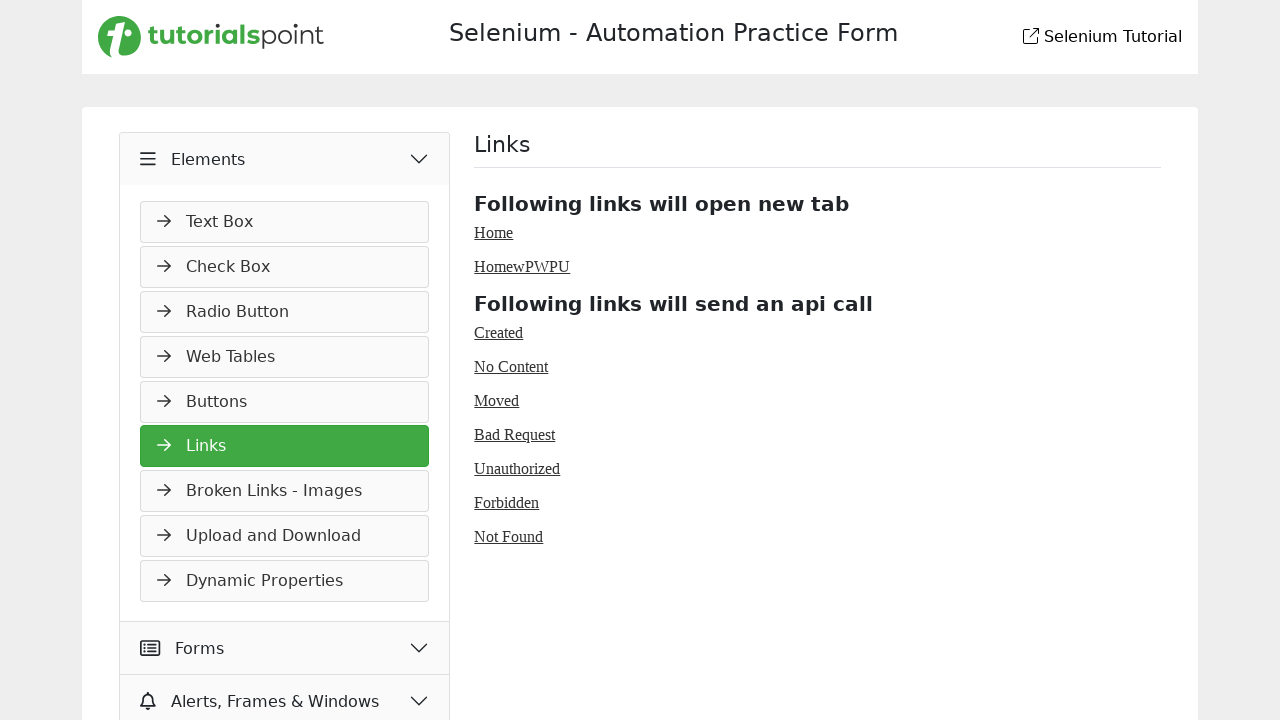

Verified link is visible and accessible
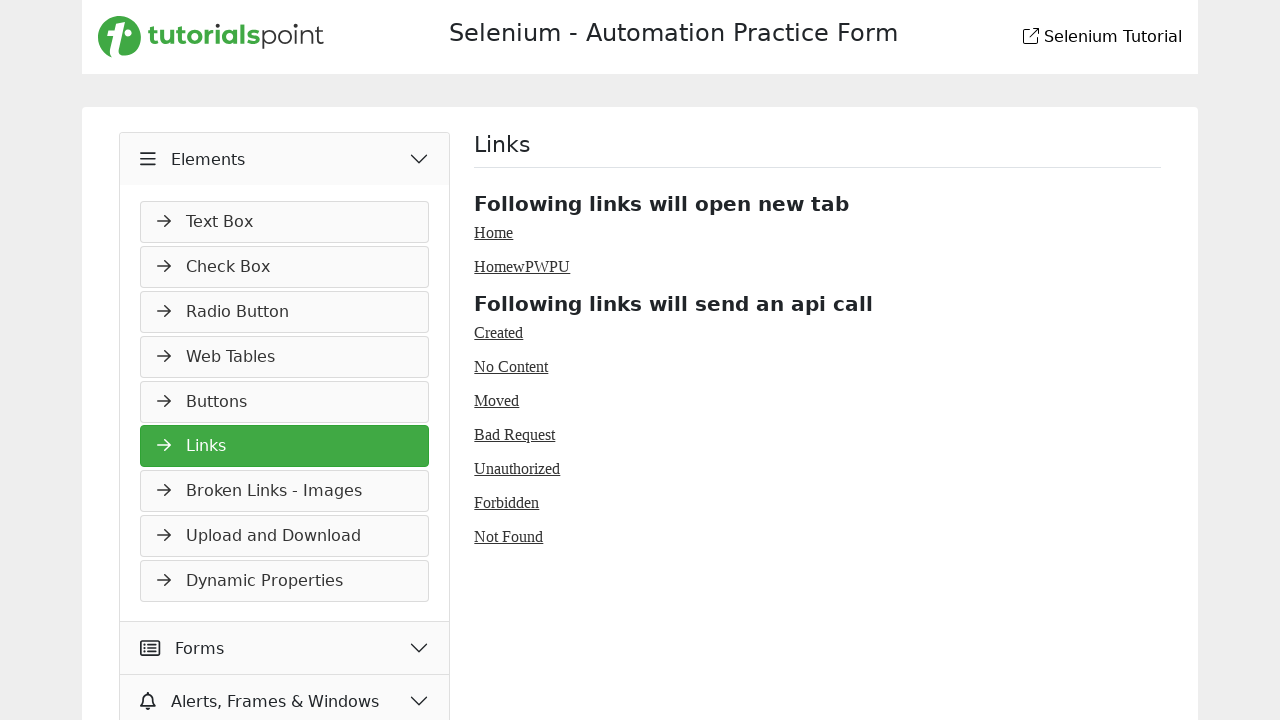

Verified link is visible and accessible
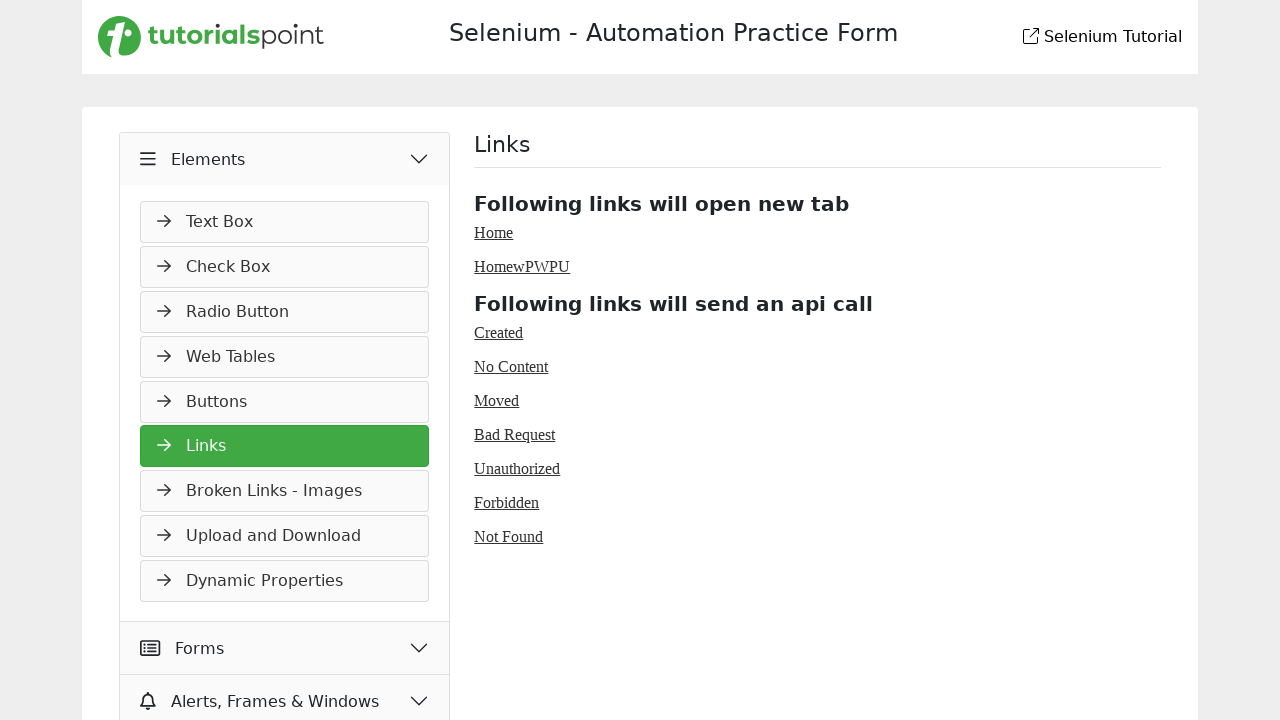

Verified link is visible and accessible
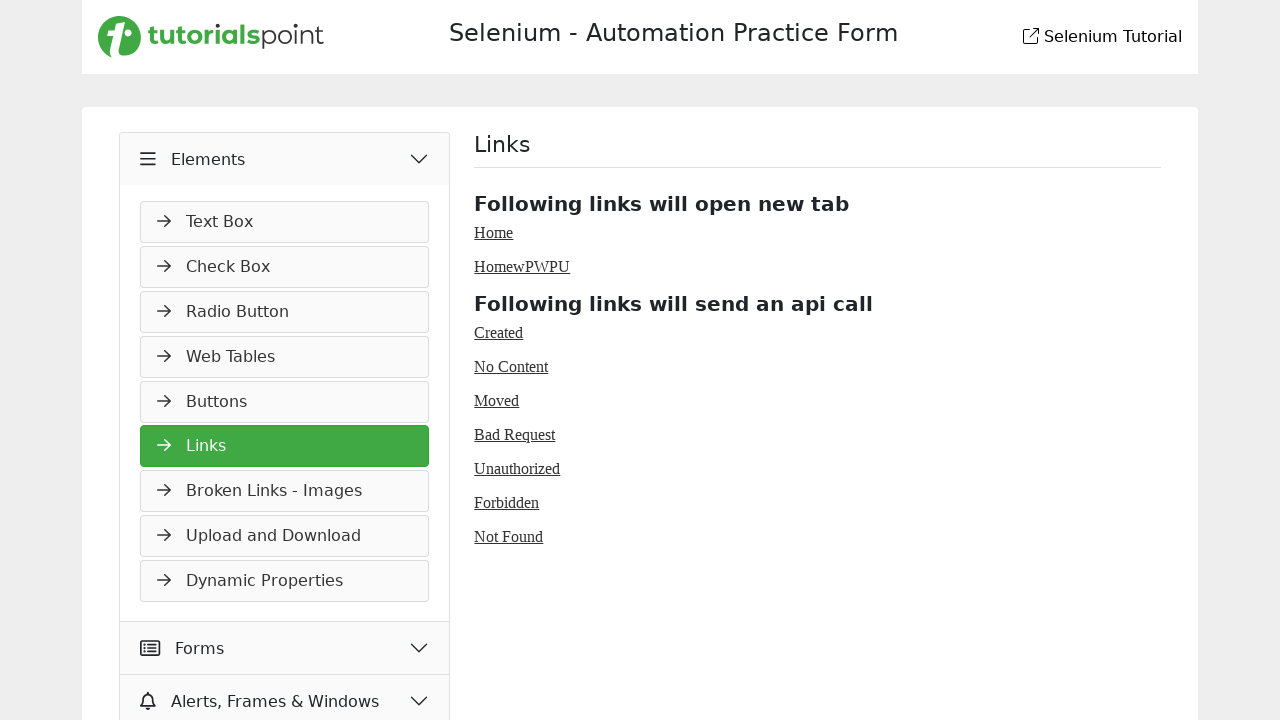

Verified link is visible and accessible
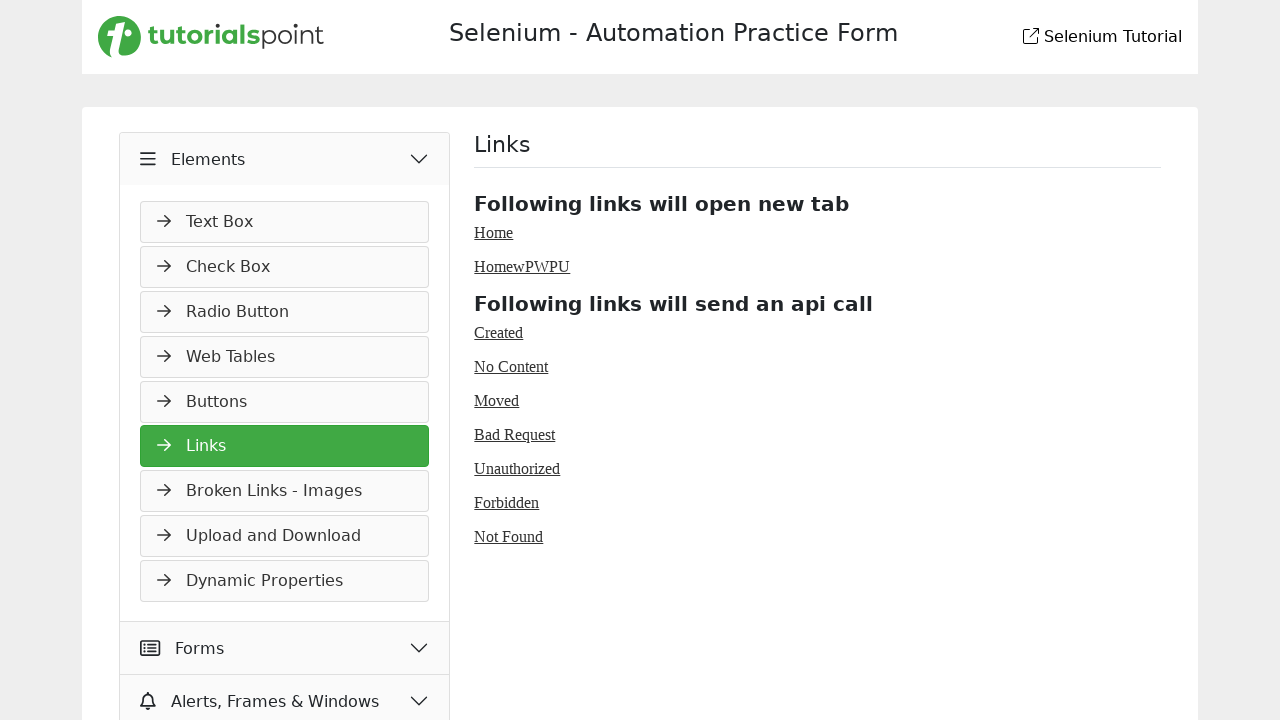

Verified link is visible and accessible
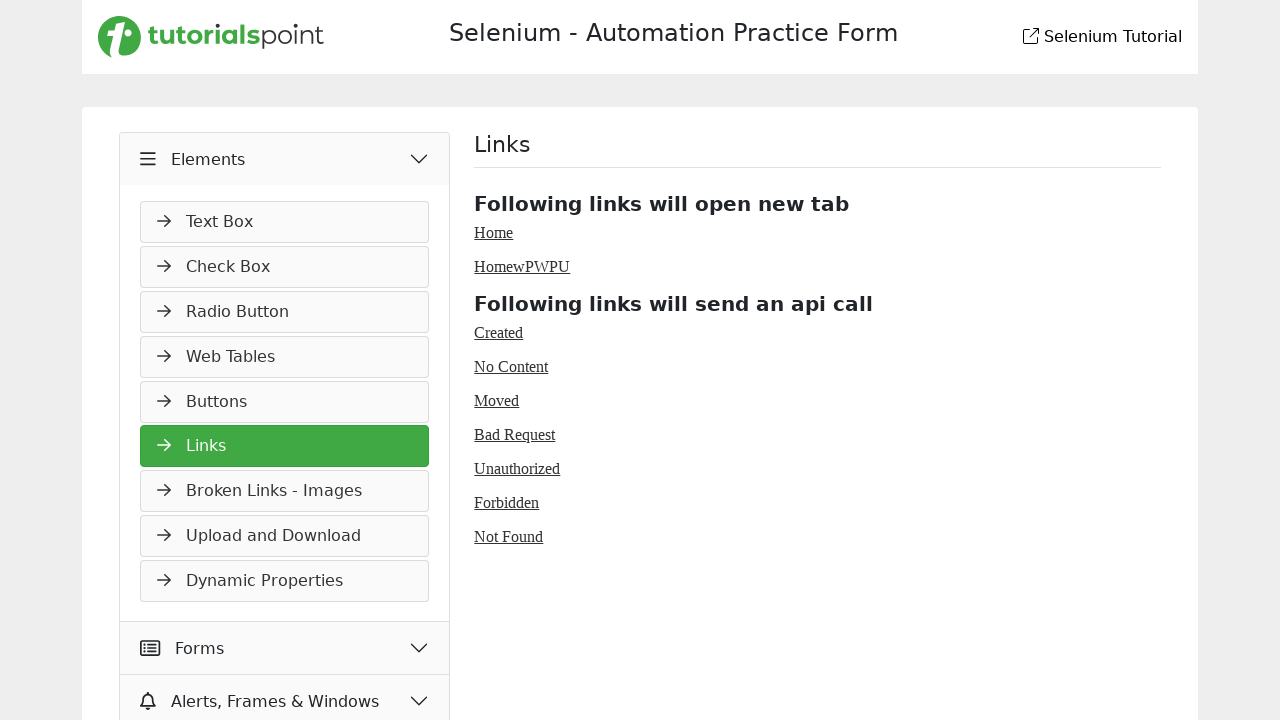

Verified link is visible and accessible
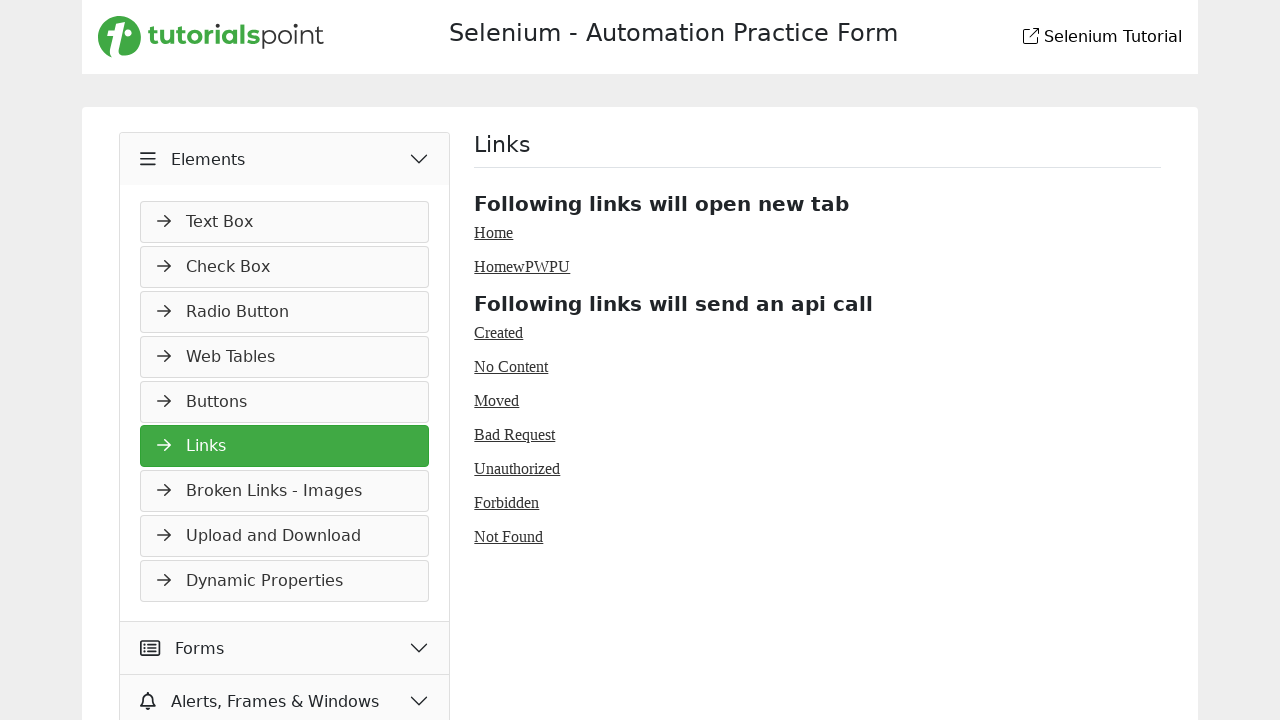

Verified link is visible and accessible
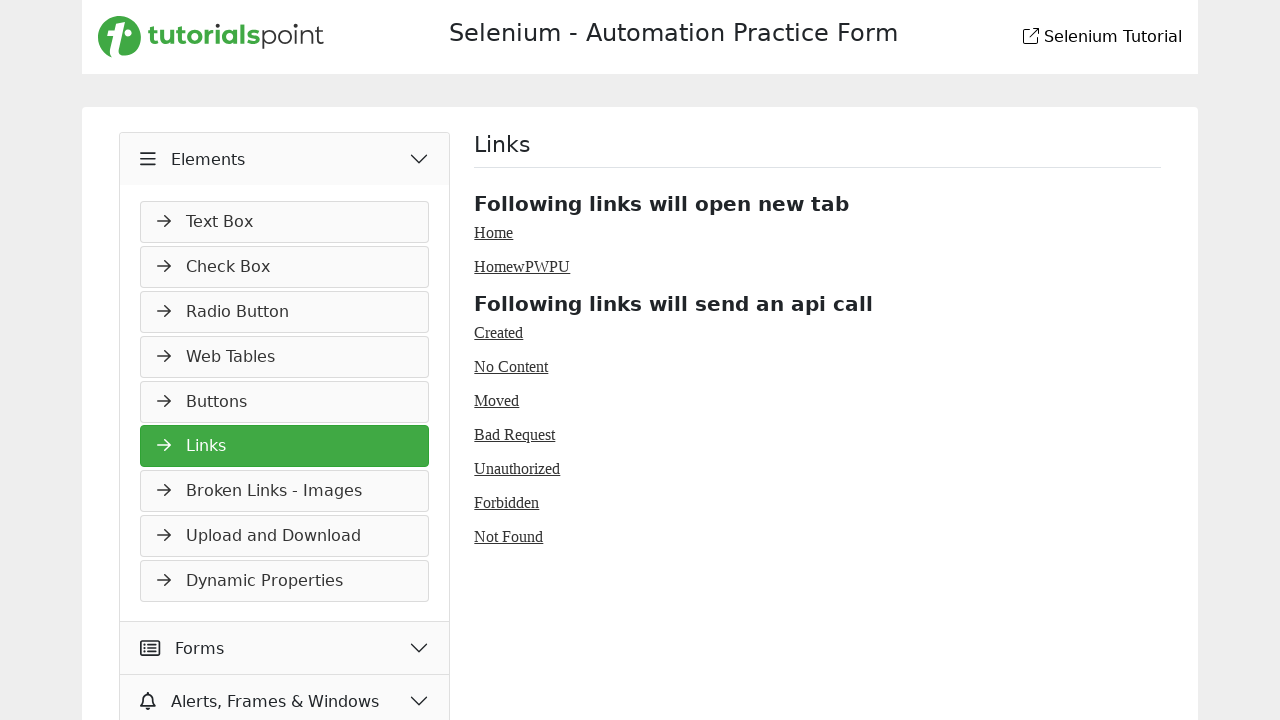

Verified link is visible and accessible
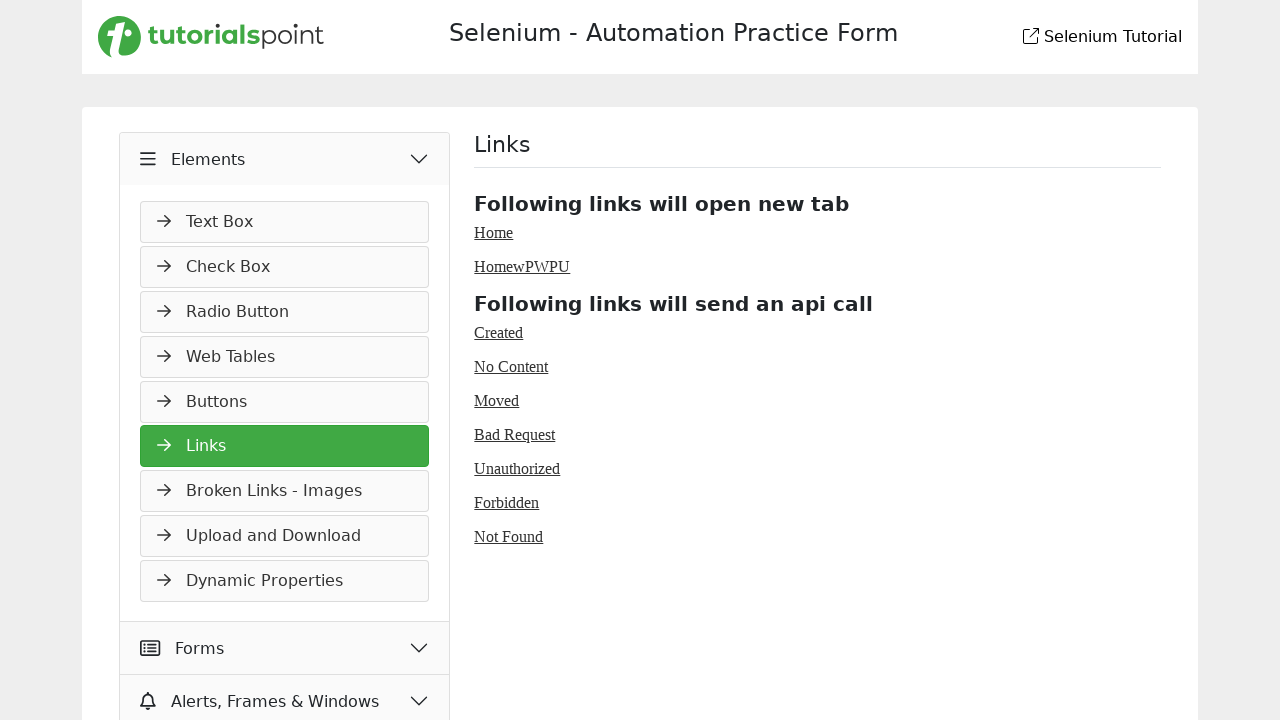

Verified link is visible and accessible
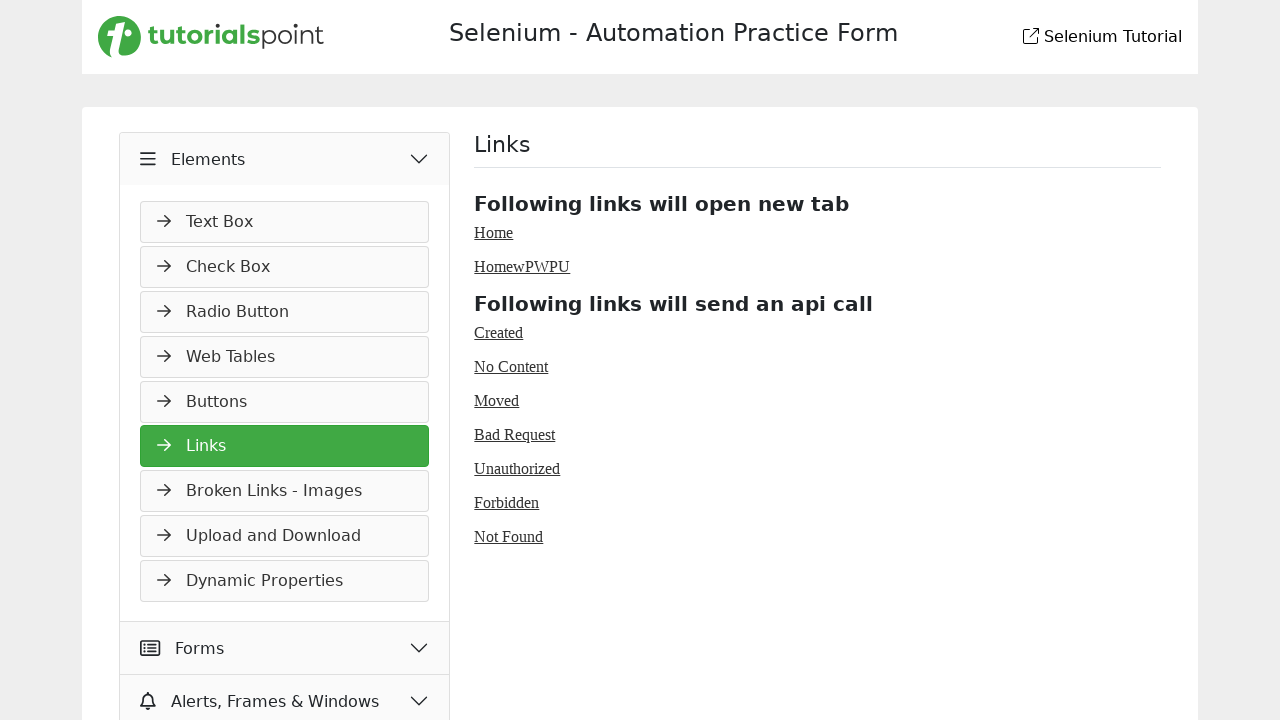

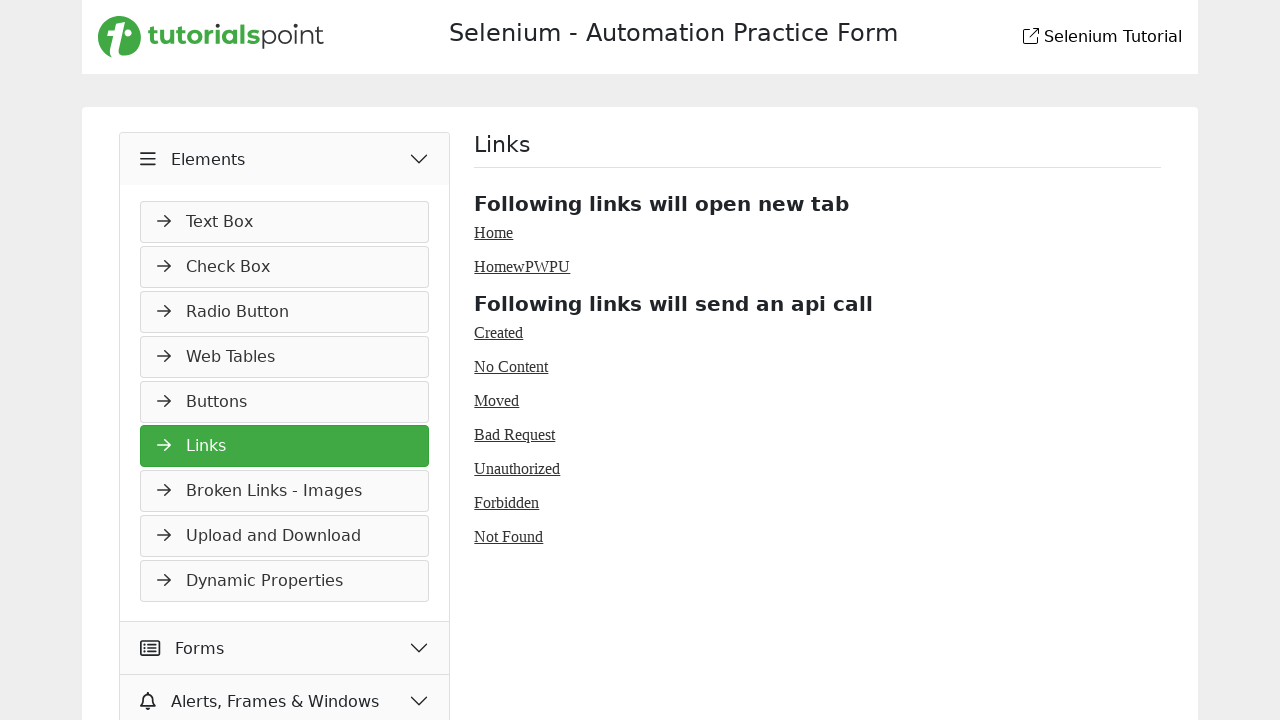